Automates a virtual BJT Common Base output characteristics experiment by manipulating collector and emitter sliders, taking multiple readings, and plotting a graph.

Starting URL: http://vlabs.iitkgp.ernet.in/be/exp12/bjtcbop_ver1.html

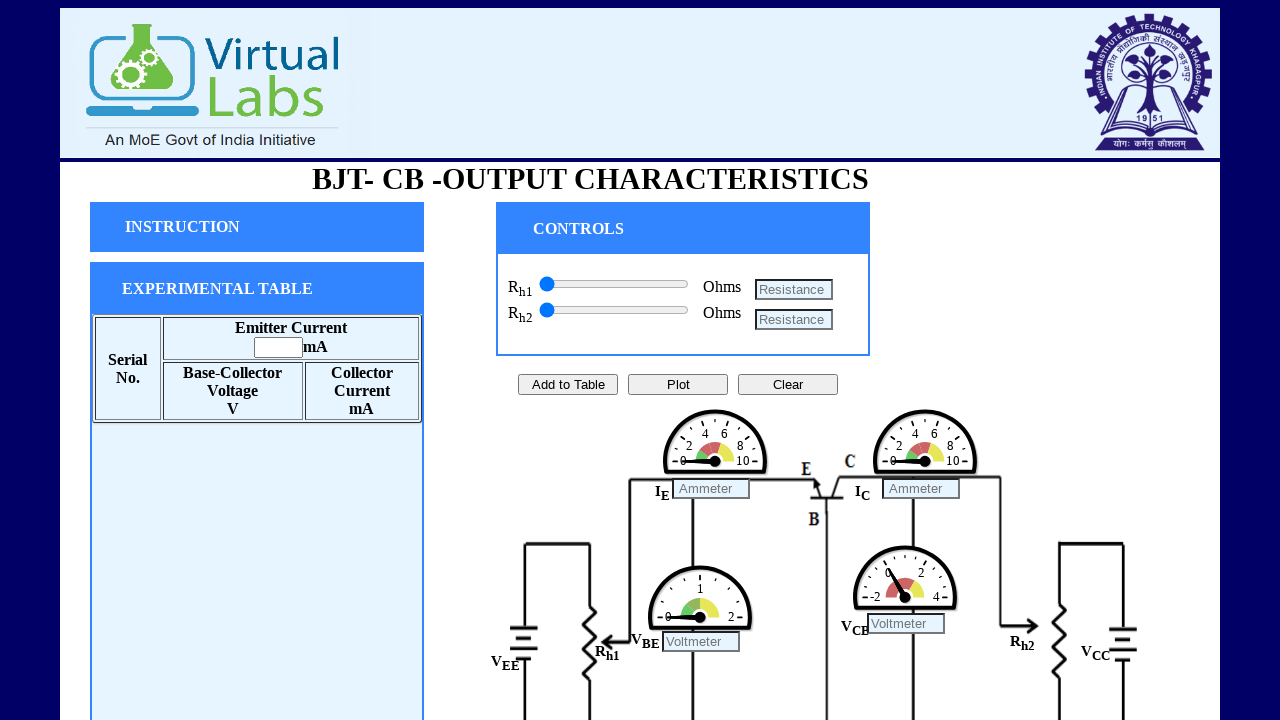

Waited for base resistance slider to load
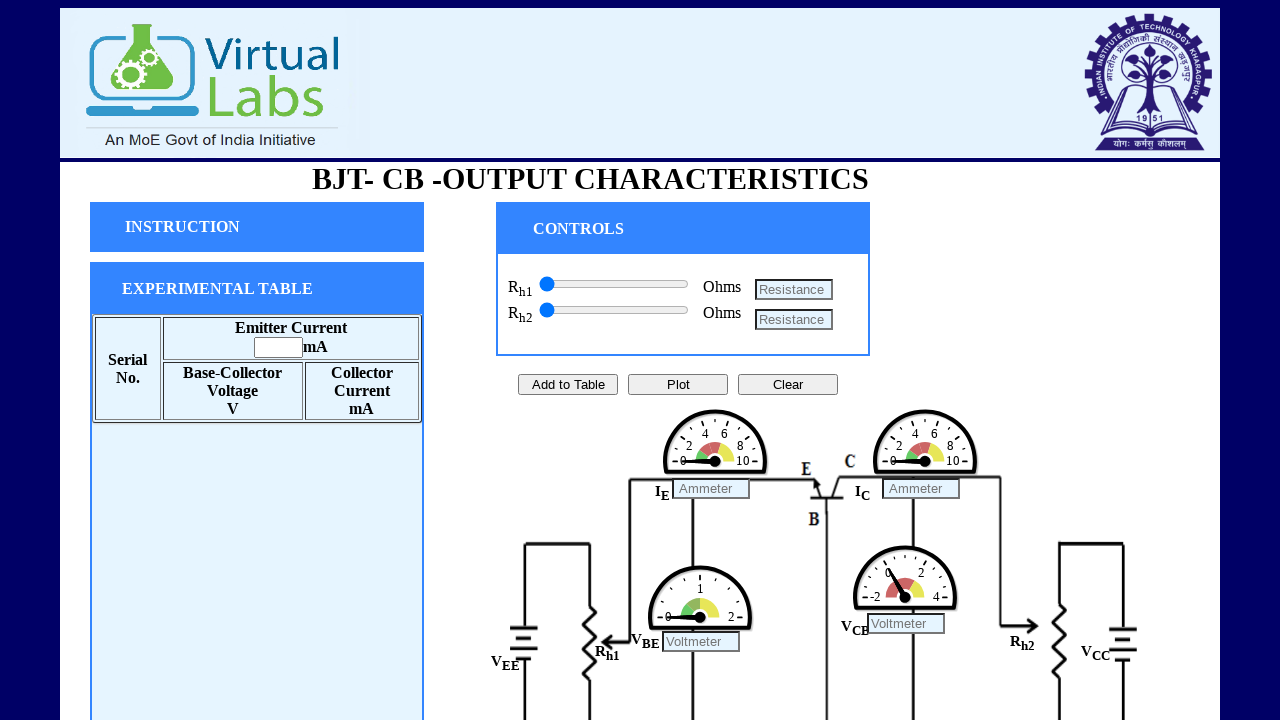

Moved base resistance slider right on xpath=//*[@id="base_r"]
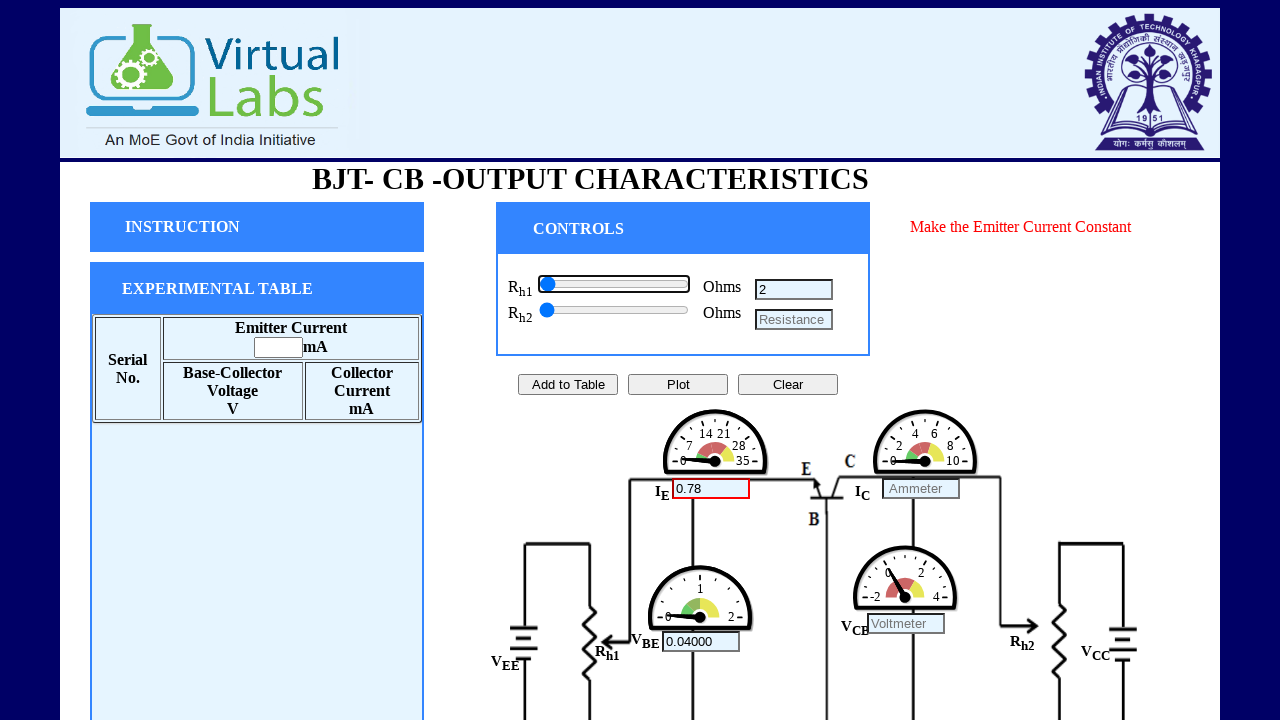

Moved base resistance slider right on xpath=//*[@id="base_r"]
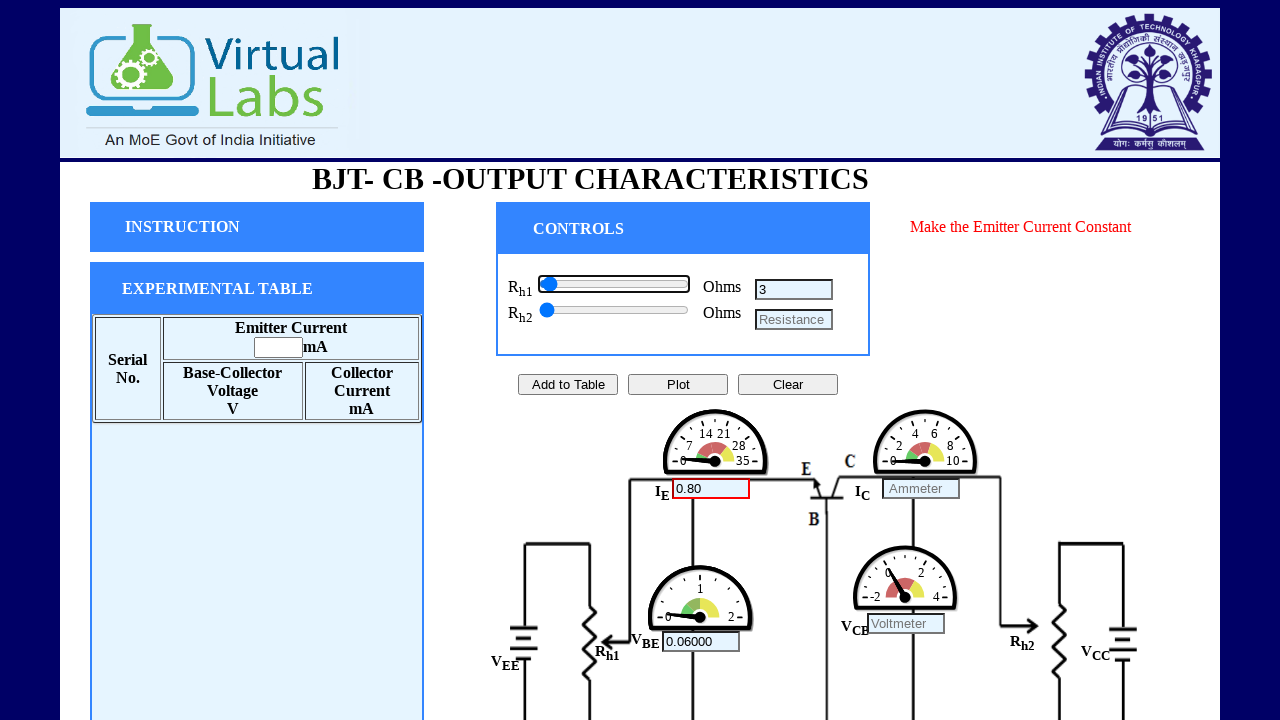

Moved base resistance slider right on xpath=//*[@id="base_r"]
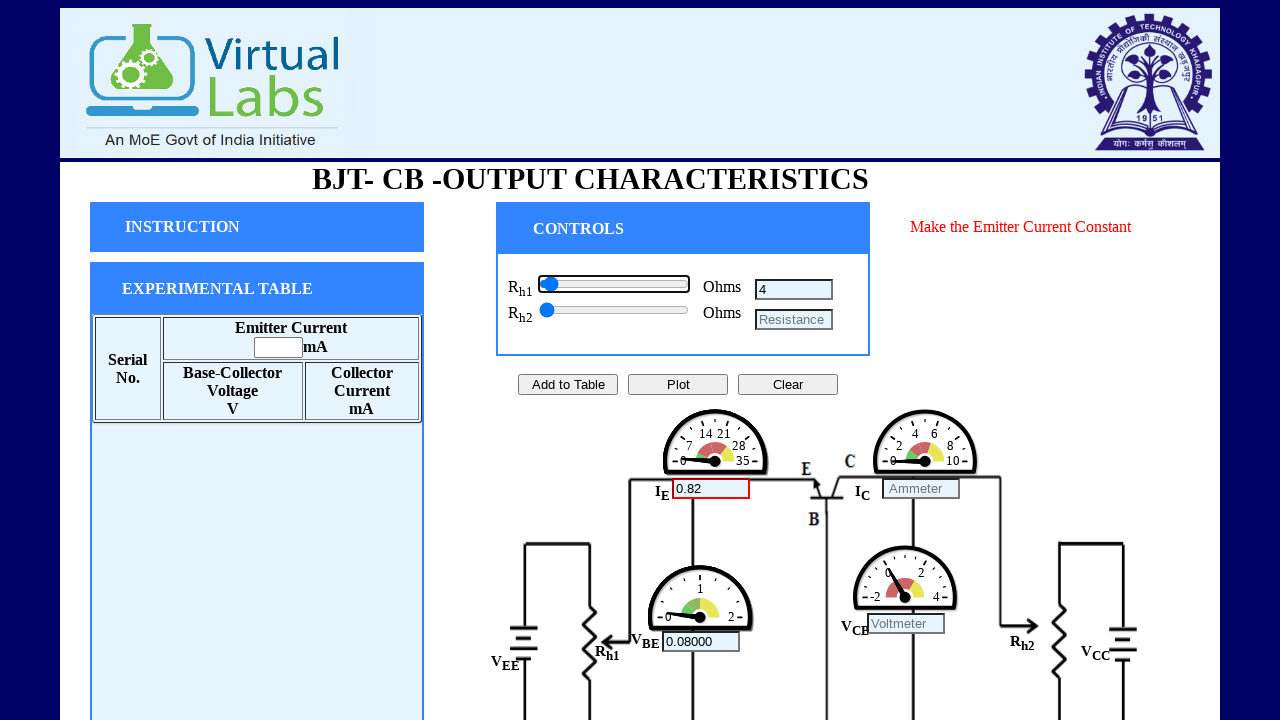

Moved base resistance slider right on xpath=//*[@id="base_r"]
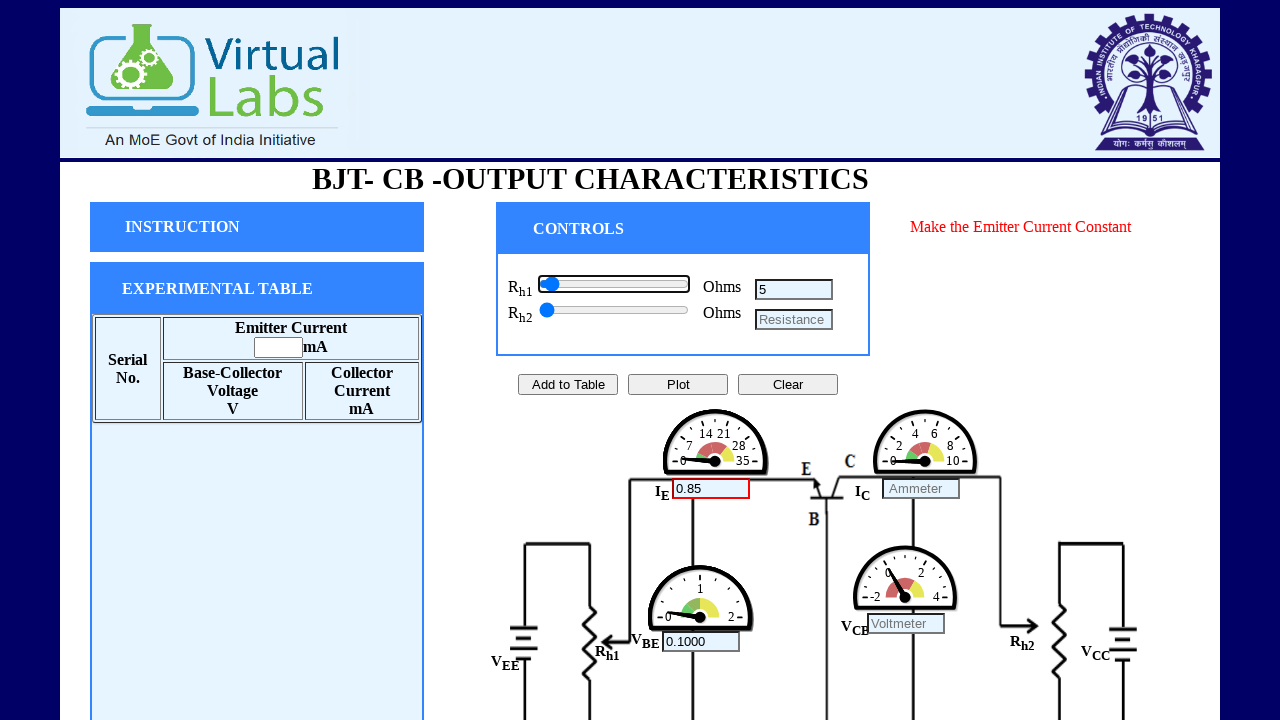

Moved base resistance slider right on xpath=//*[@id="base_r"]
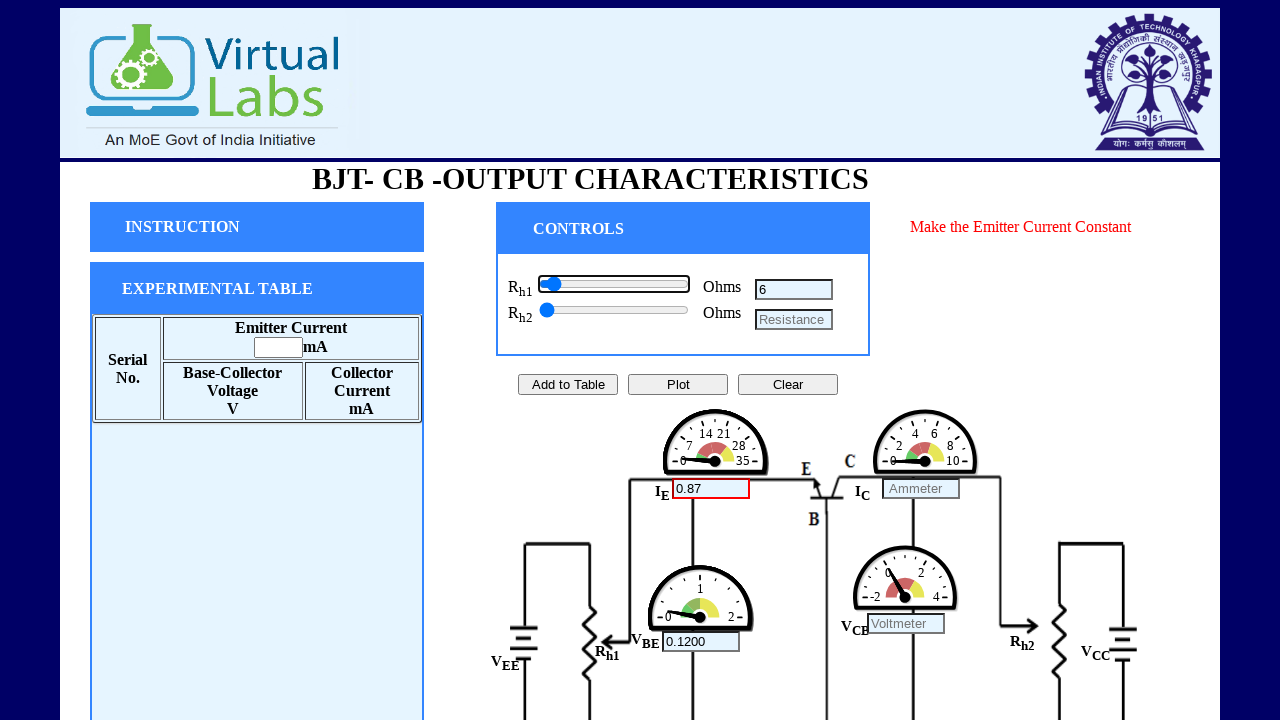

Moved base resistance slider right on xpath=//*[@id="base_r"]
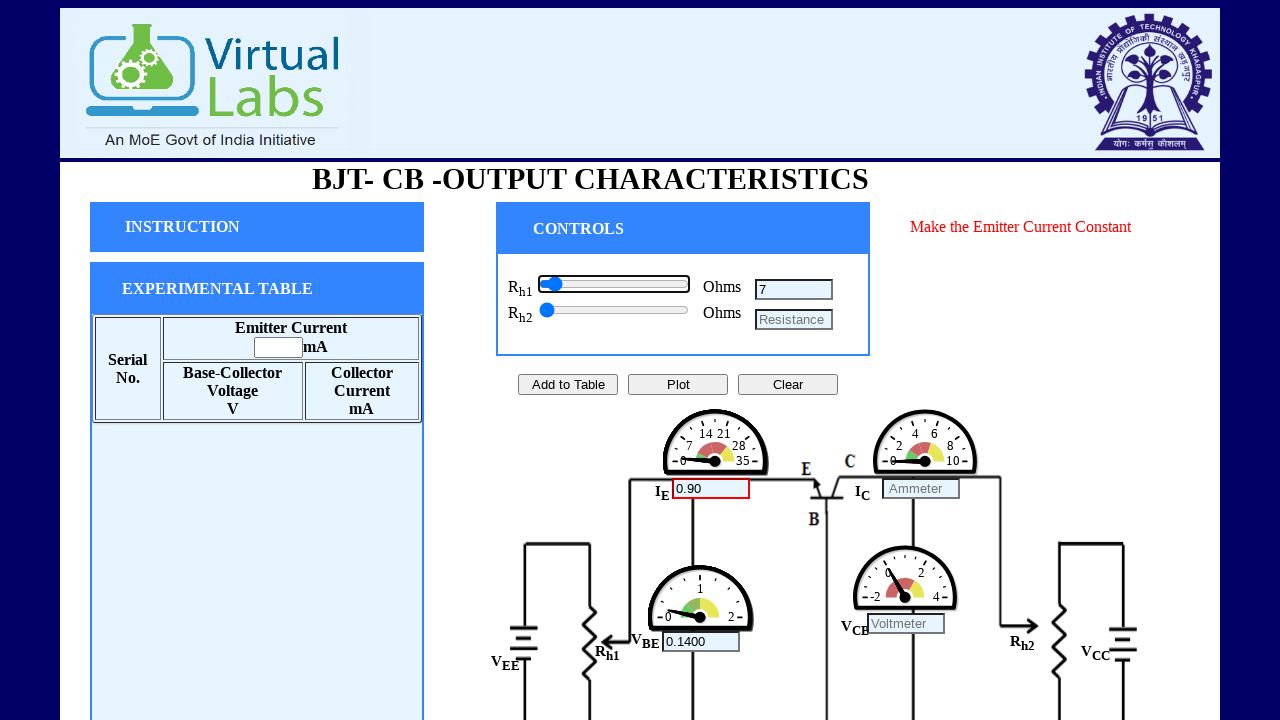

Moved base resistance slider right on xpath=//*[@id="base_r"]
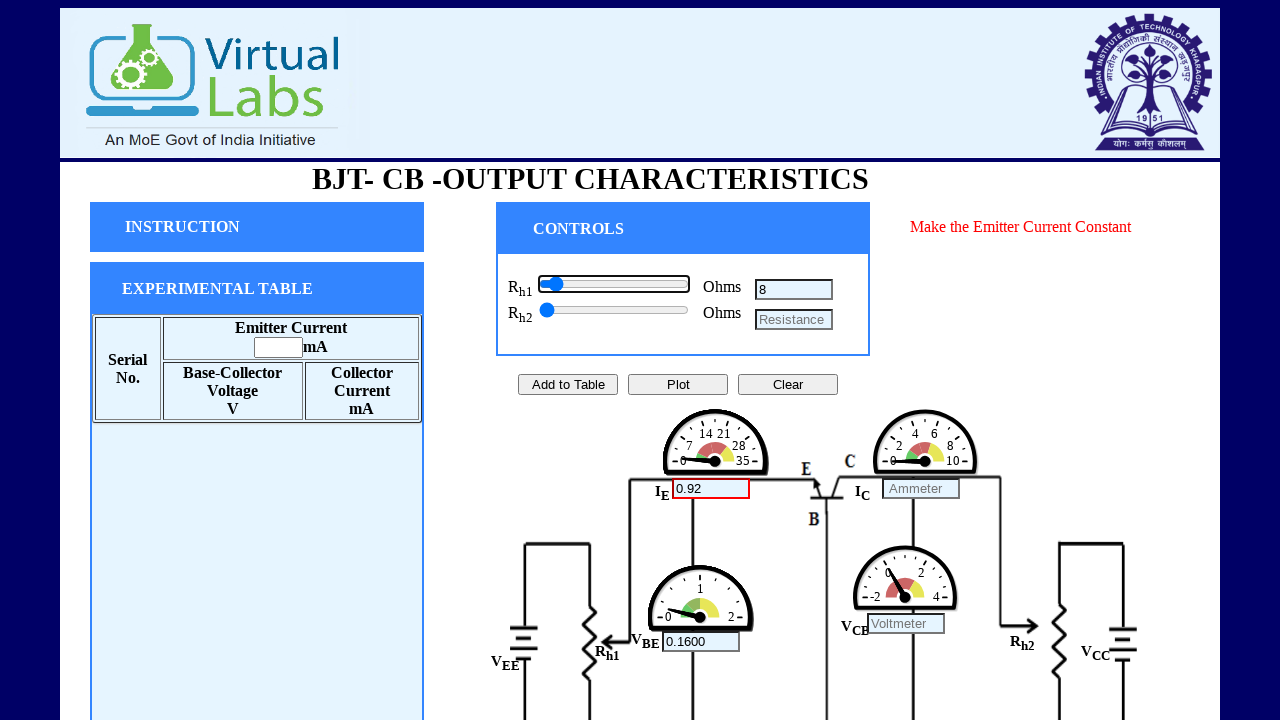

Moved base resistance slider right on xpath=//*[@id="base_r"]
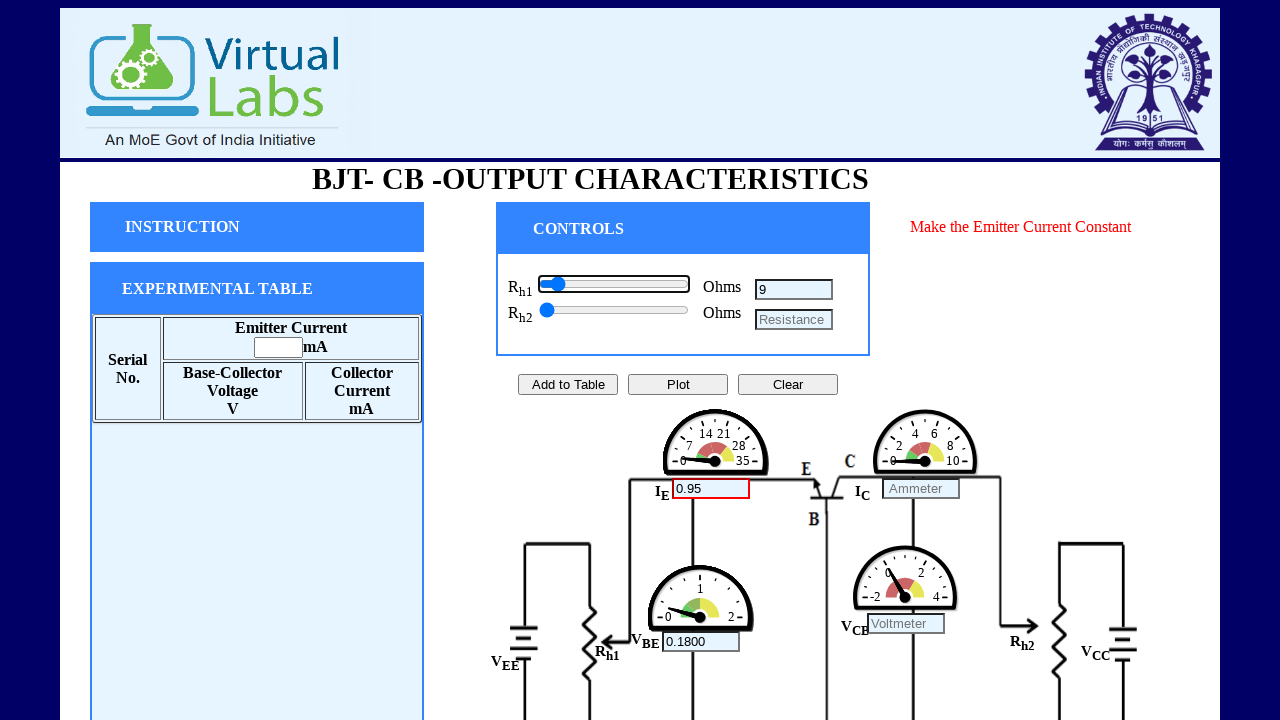

Moved base resistance slider right on xpath=//*[@id="base_r"]
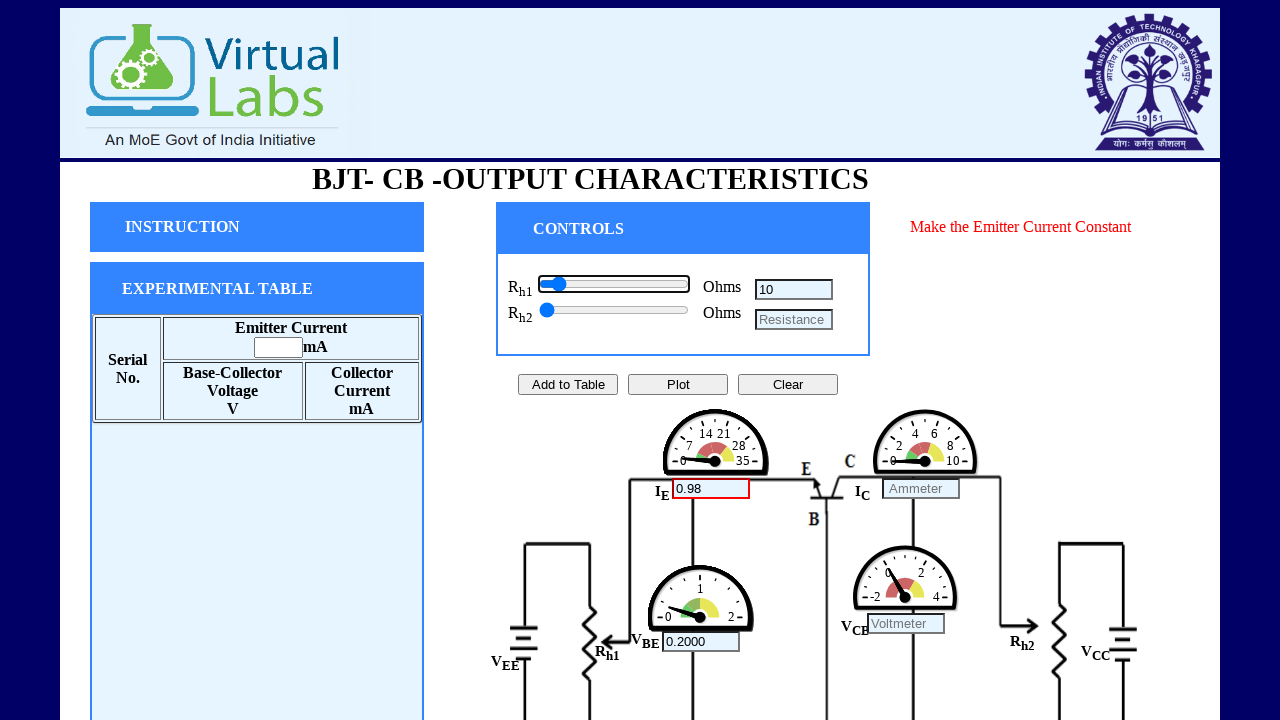

Moved base resistance slider right on xpath=//*[@id="base_r"]
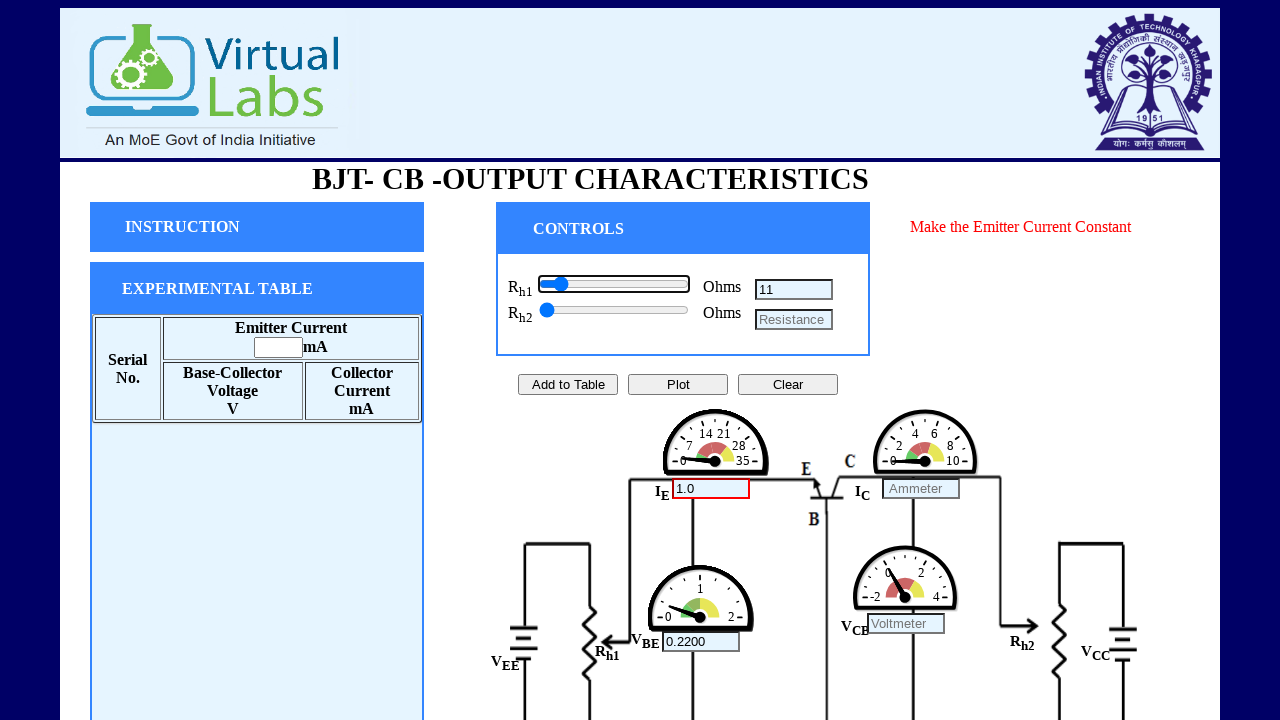

Moved base resistance slider right on xpath=//*[@id="base_r"]
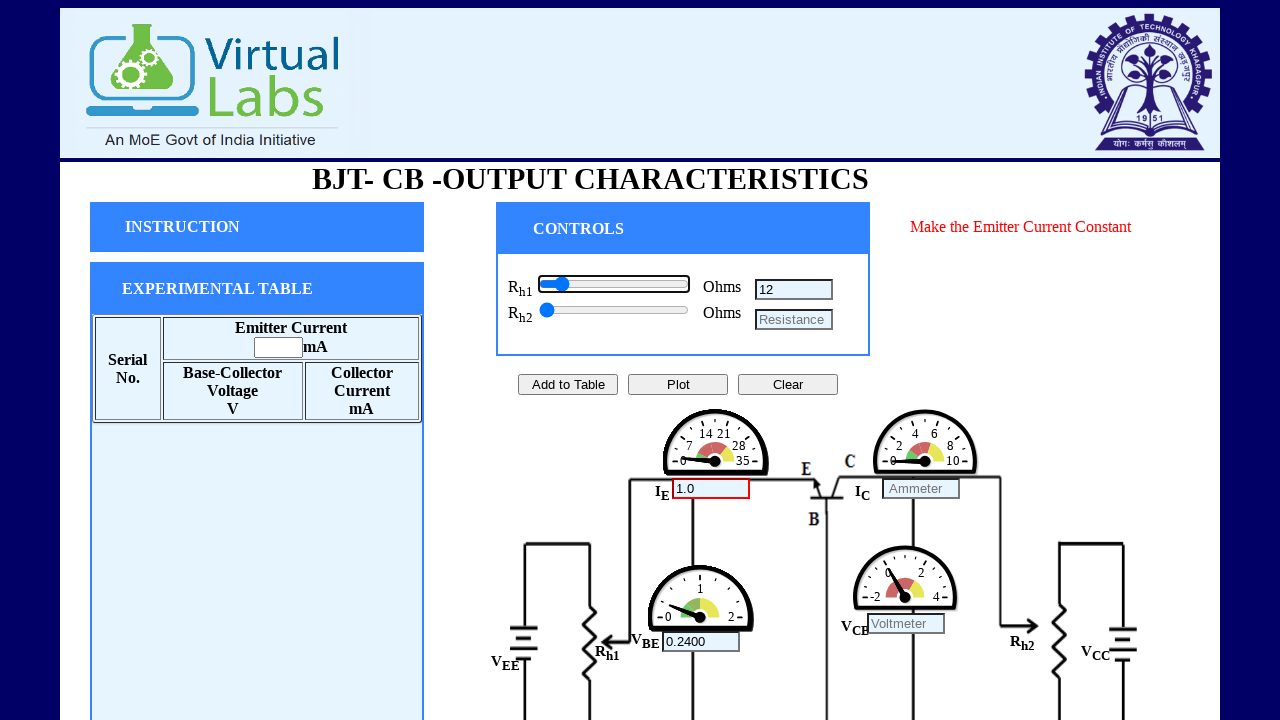

Moved collector slider right to initial position on xpath=//*[@id="collector_r"]
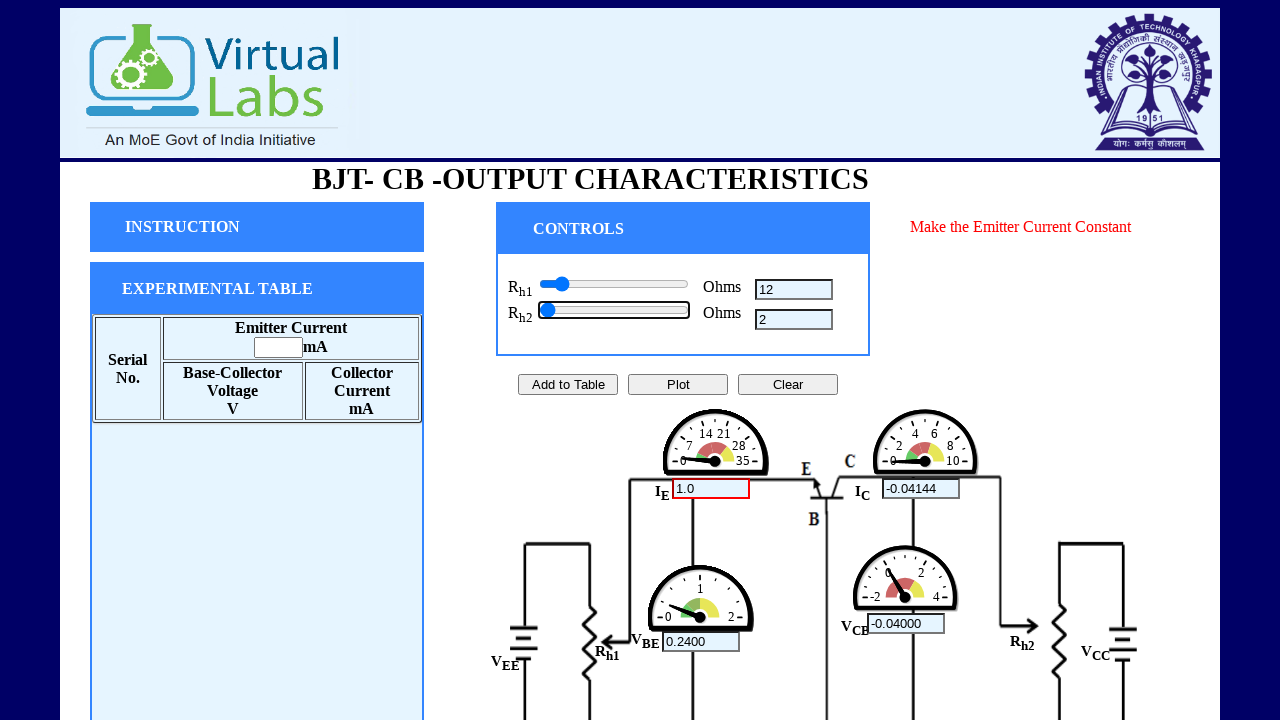

Added first reading to the experiment at (568, 384) on xpath=//*[@id="add"]
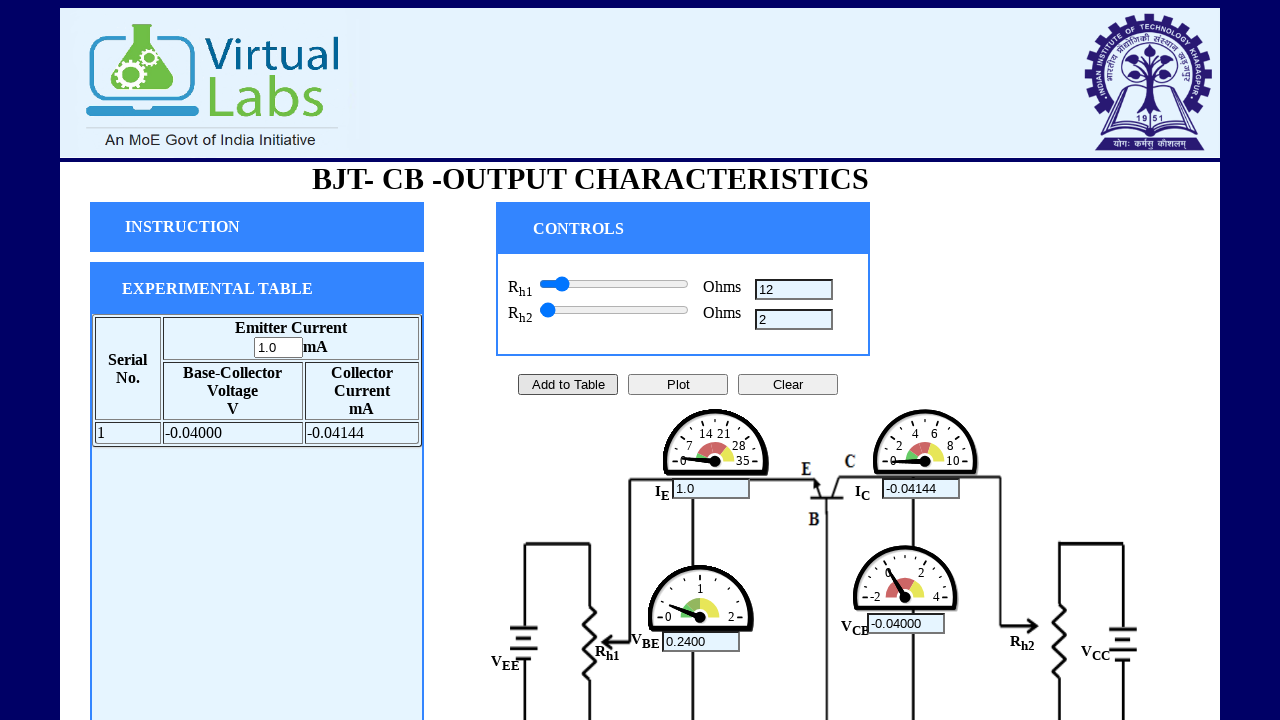

Incremented collector slider position (reading 2) on xpath=//*[@id="collector_r"]
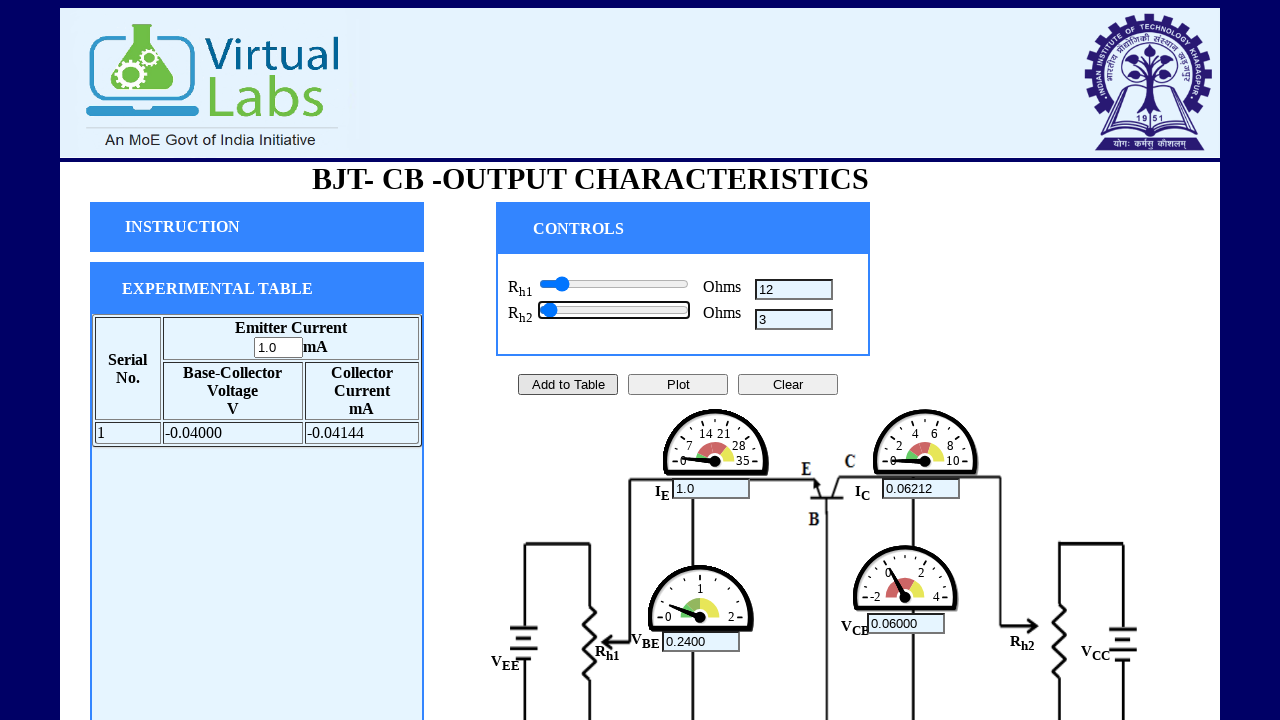

Incremented collector slider position (reading 2) on xpath=//*[@id="collector_r"]
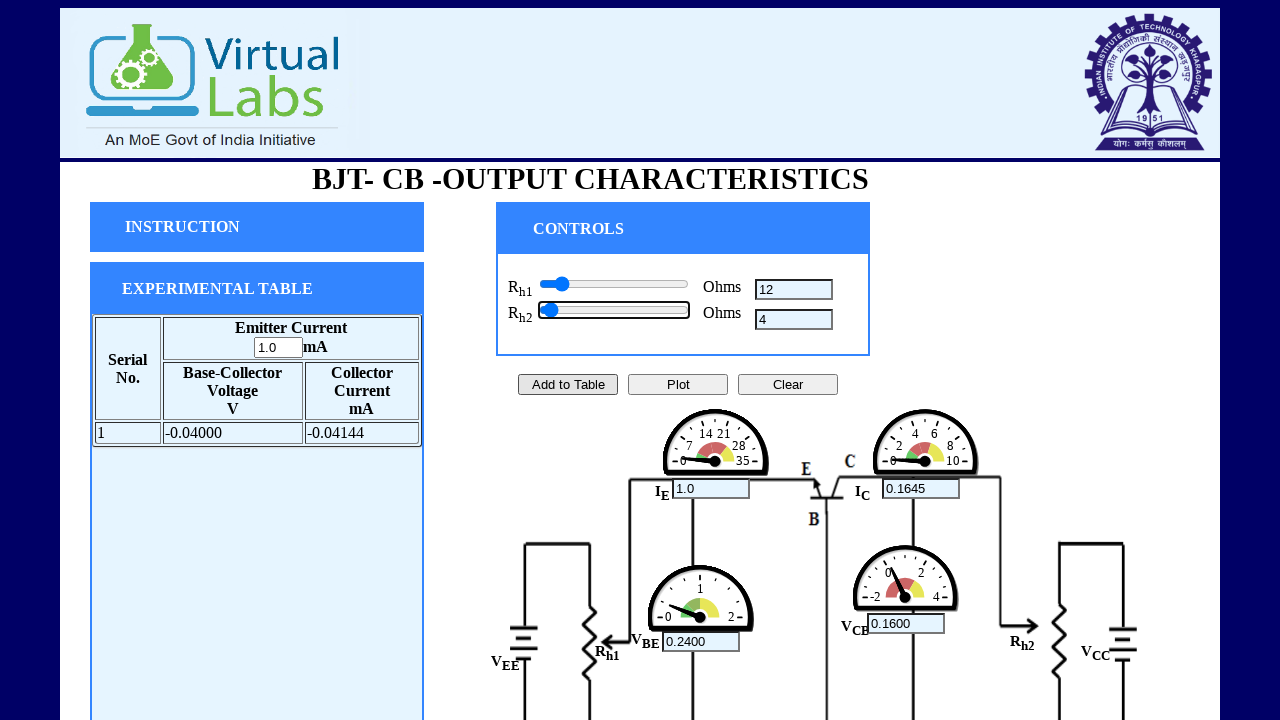

Added reading 2 with updated collector voltage at (568, 384) on xpath=//*[@id="add"]
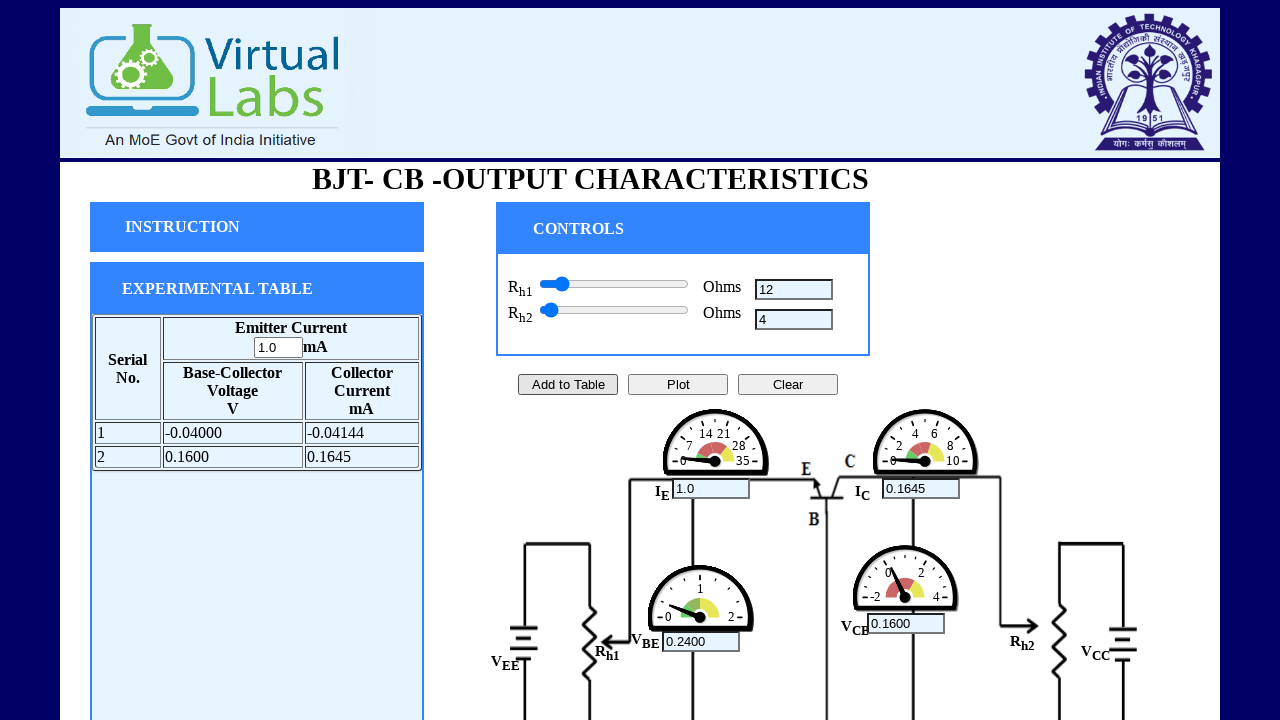

Incremented collector slider position (reading 3) on xpath=//*[@id="collector_r"]
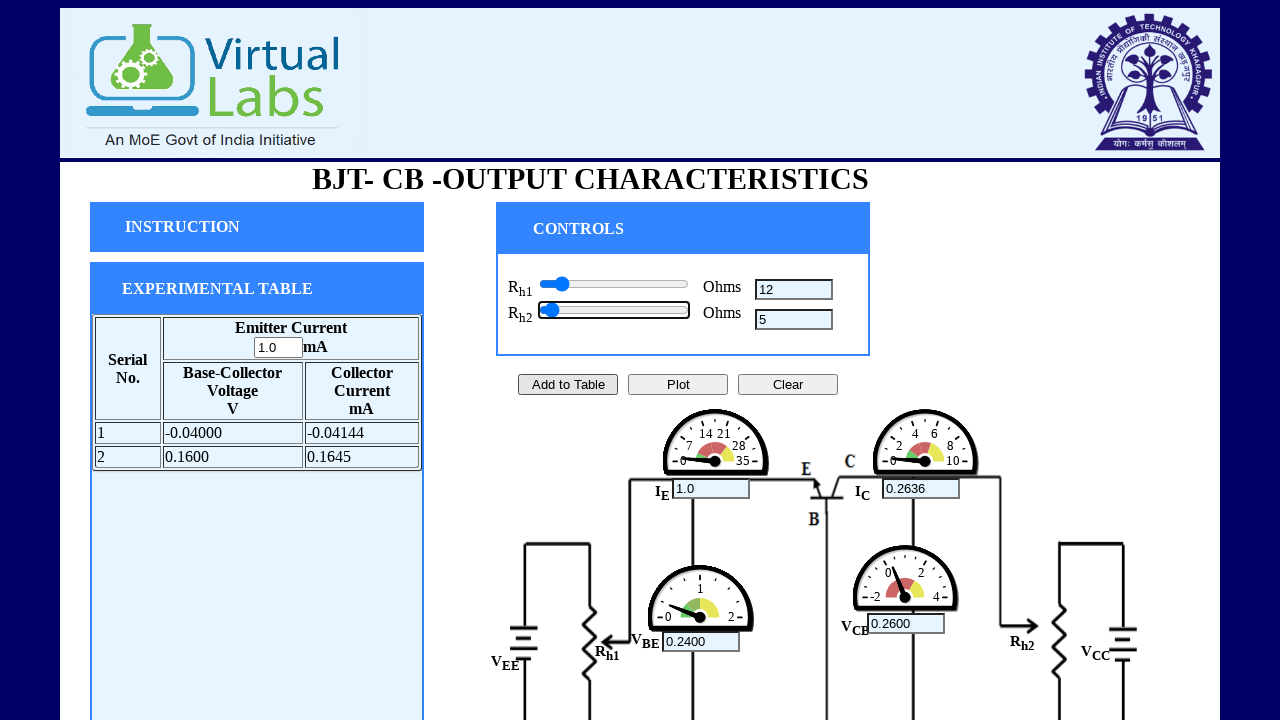

Incremented collector slider position (reading 3) on xpath=//*[@id="collector_r"]
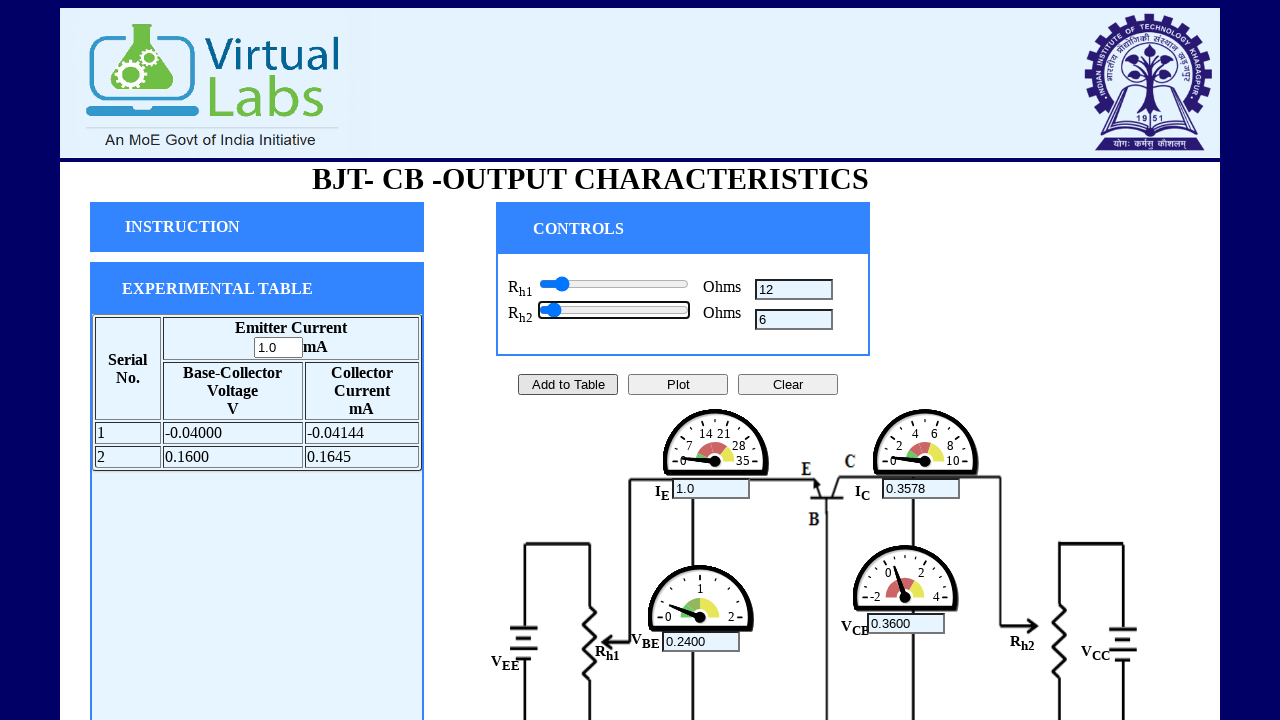

Added reading 3 with updated collector voltage at (568, 384) on xpath=//*[@id="add"]
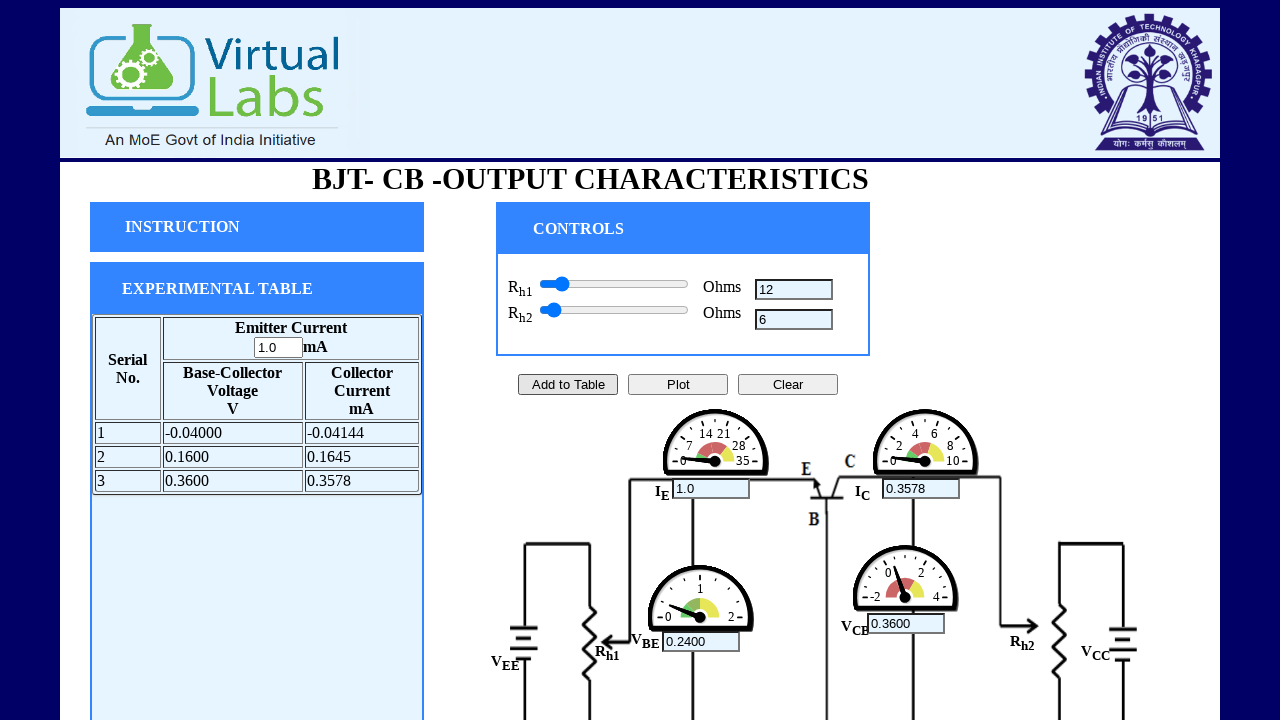

Incremented collector slider position (reading 4) on xpath=//*[@id="collector_r"]
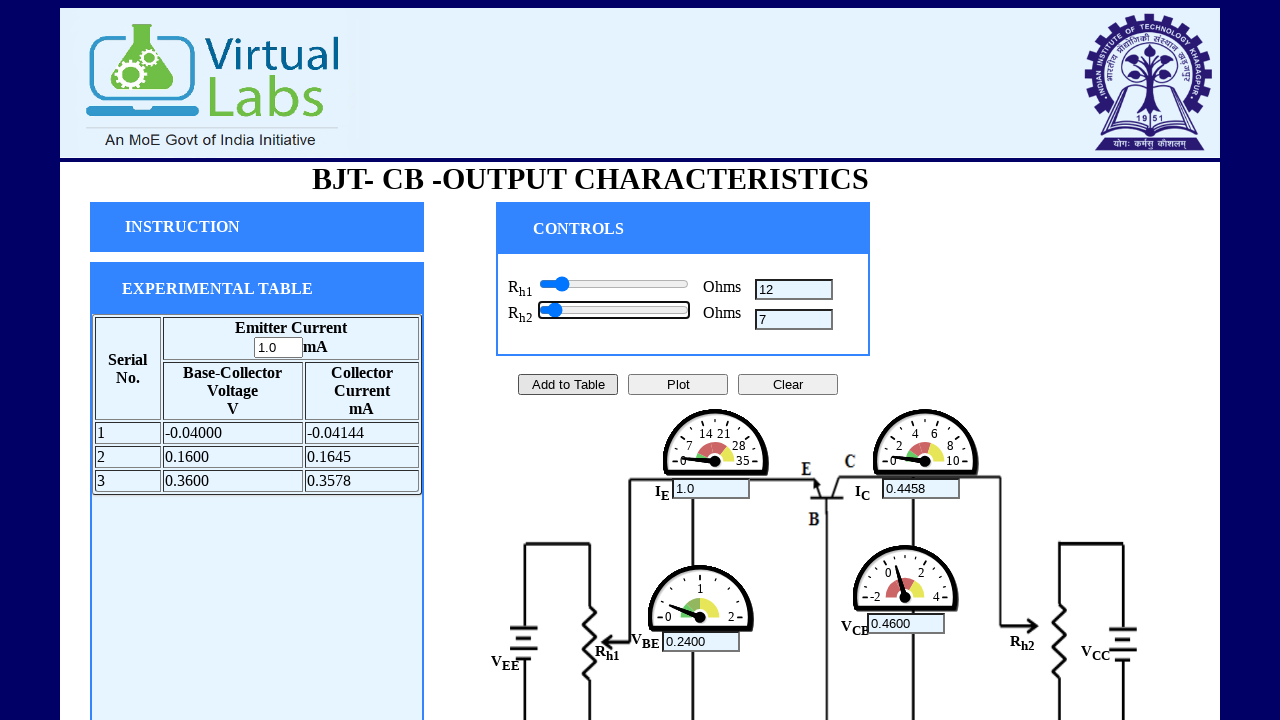

Incremented collector slider position (reading 4) on xpath=//*[@id="collector_r"]
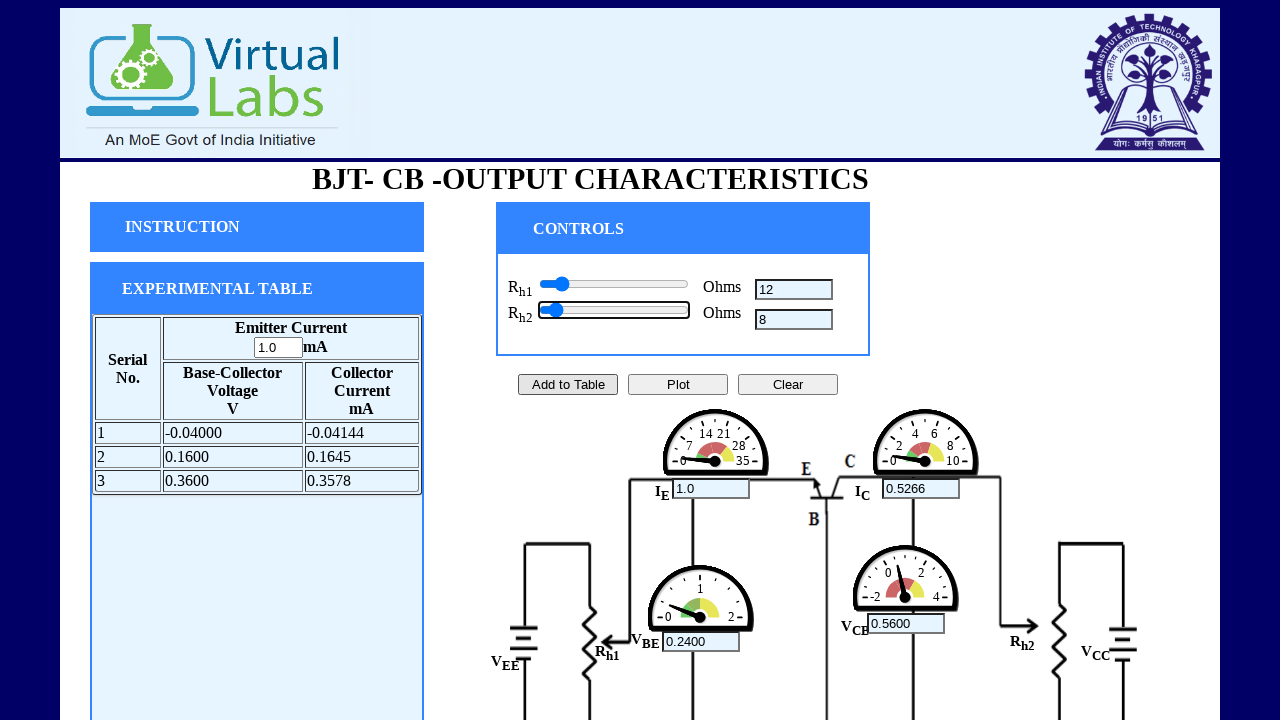

Added reading 4 with updated collector voltage at (568, 384) on xpath=//*[@id="add"]
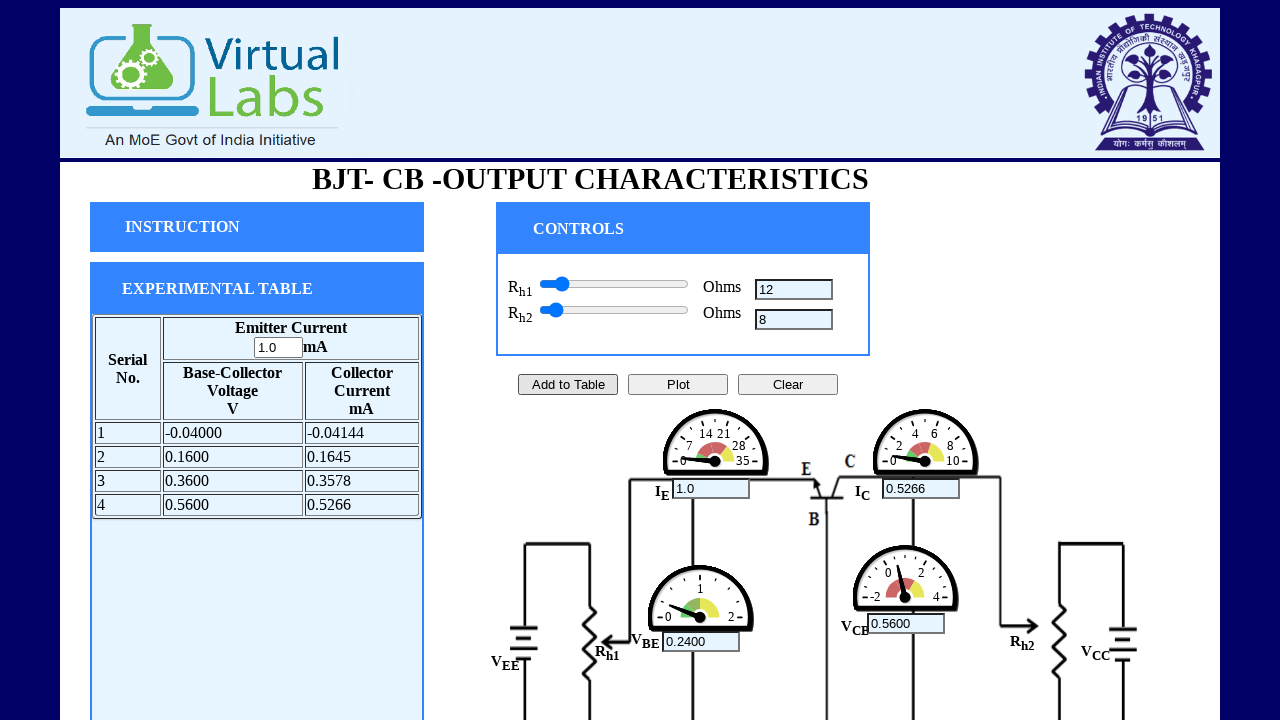

Incremented collector slider position (reading 5) on xpath=//*[@id="collector_r"]
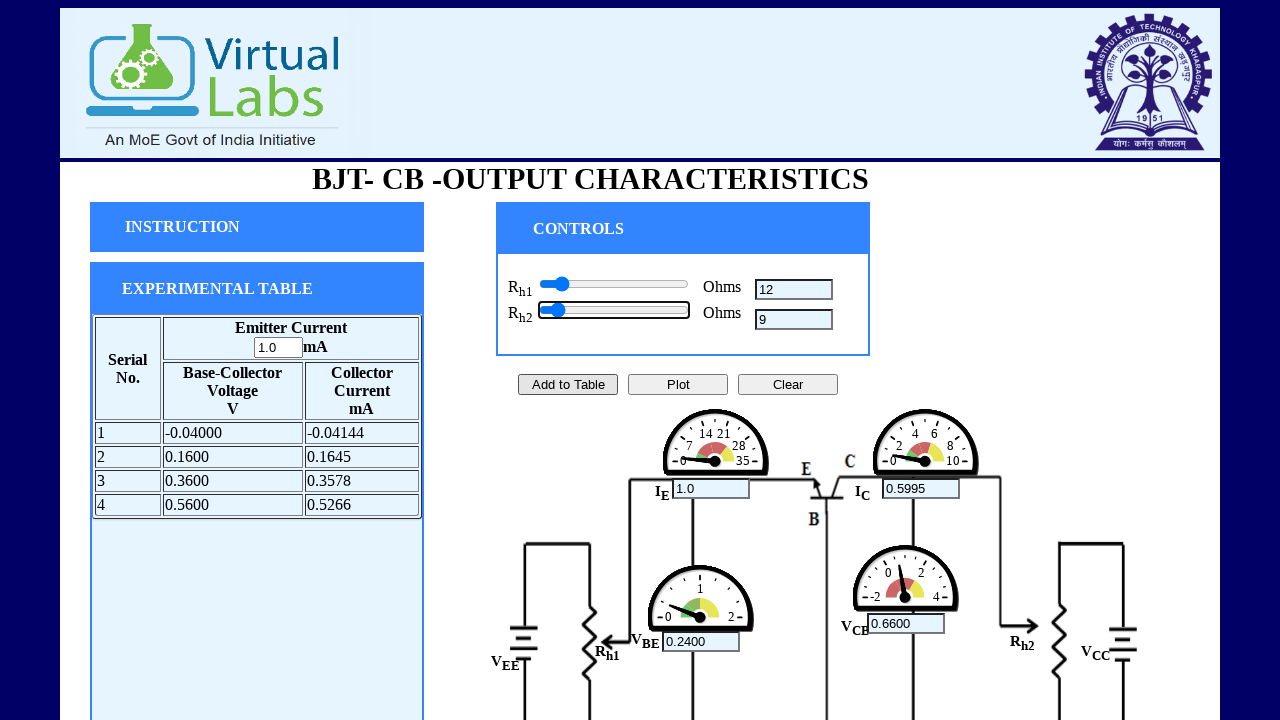

Incremented collector slider position (reading 5) on xpath=//*[@id="collector_r"]
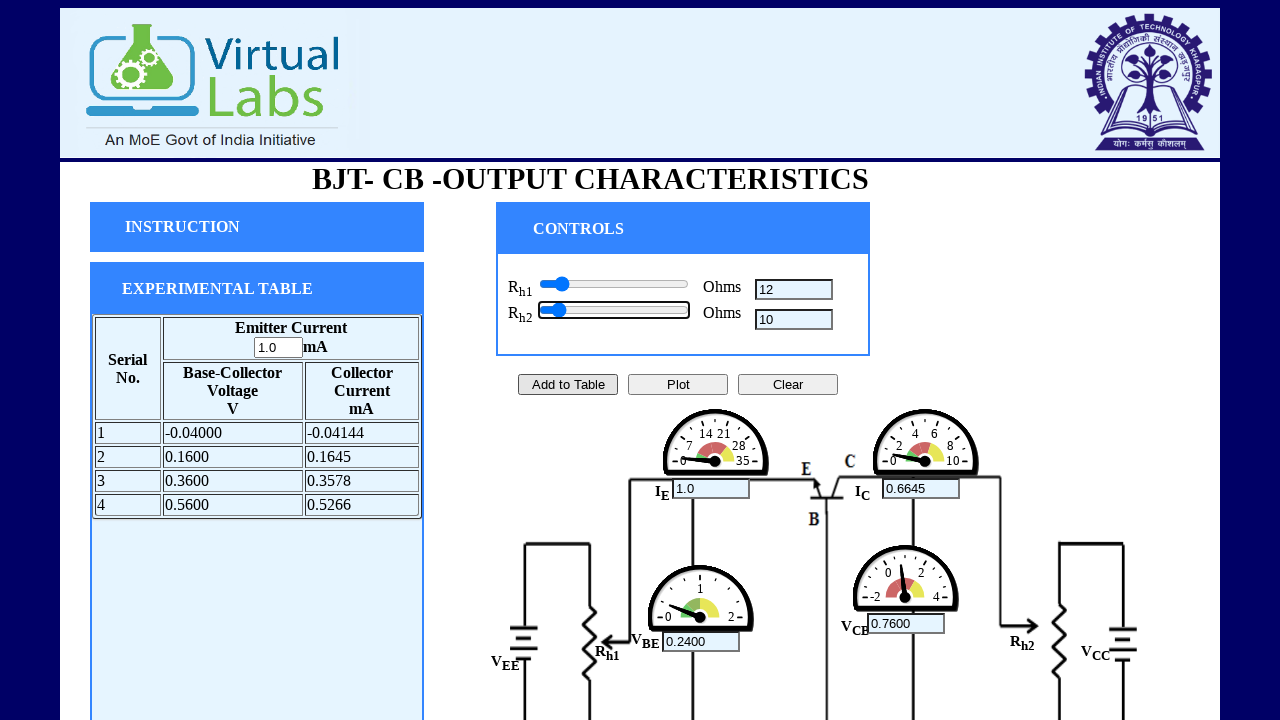

Added reading 5 with updated collector voltage at (568, 384) on xpath=//*[@id="add"]
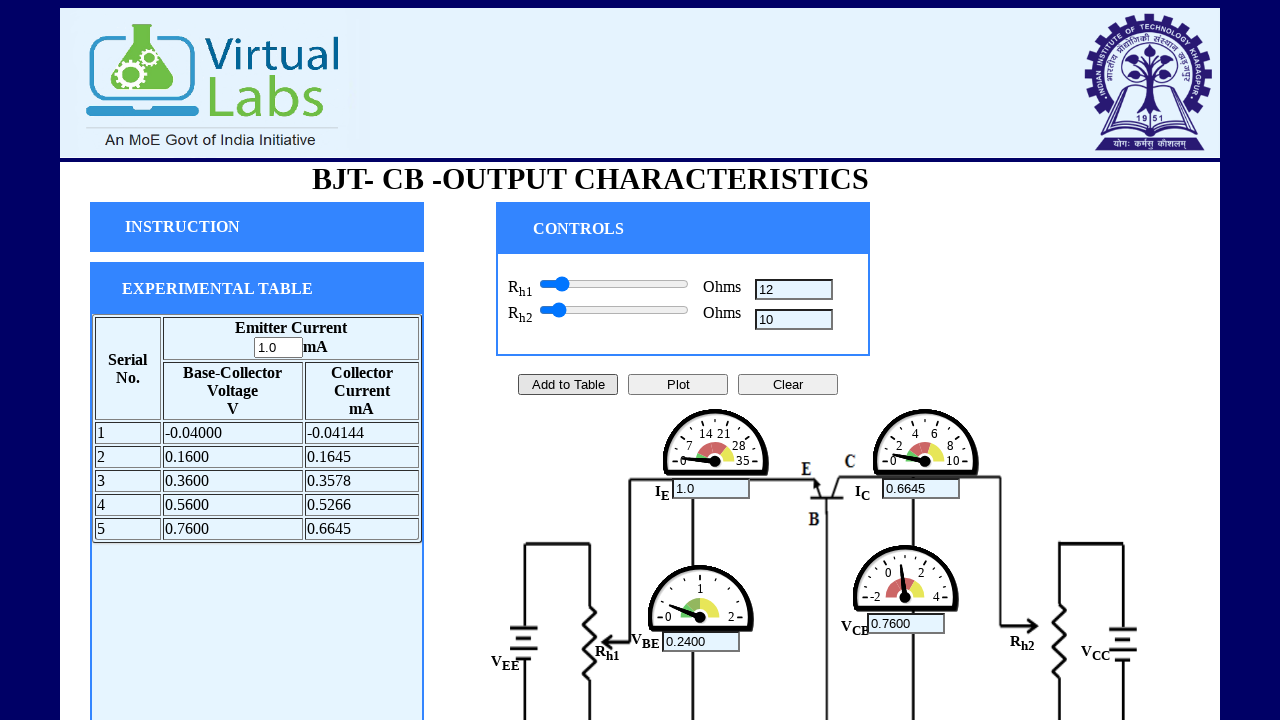

Incremented collector slider position (reading 6) on xpath=//*[@id="collector_r"]
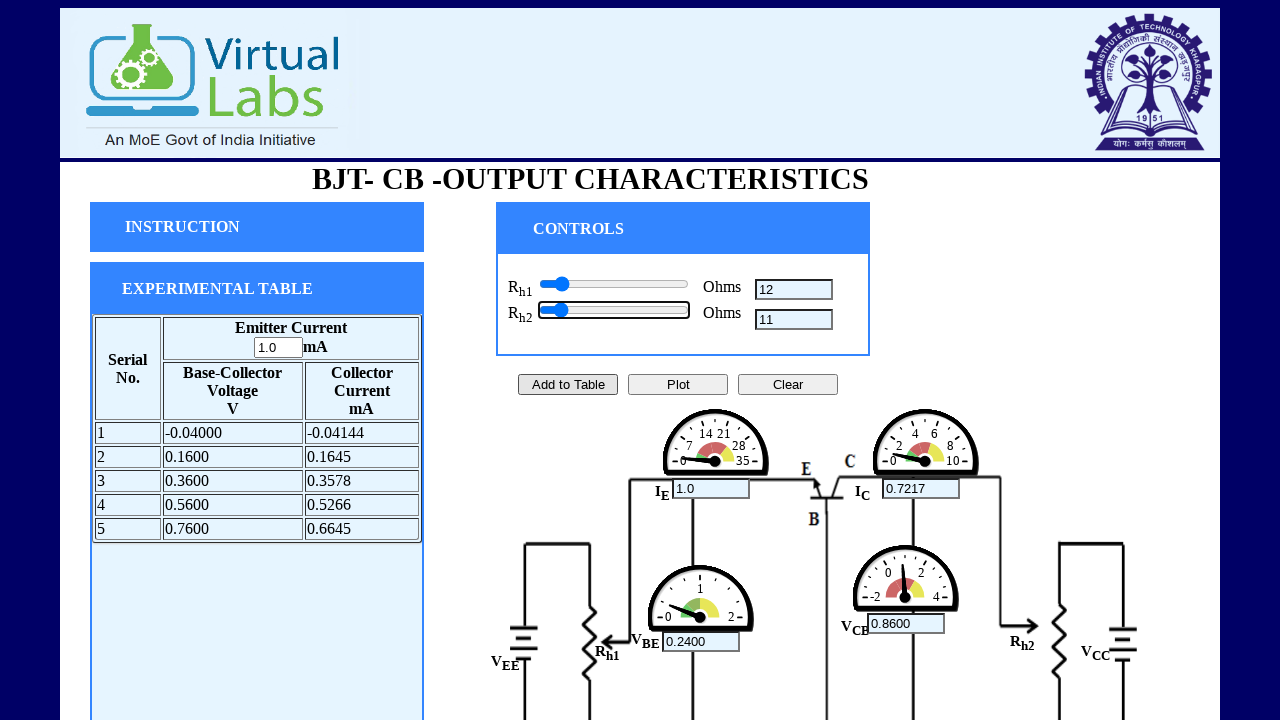

Incremented collector slider position (reading 6) on xpath=//*[@id="collector_r"]
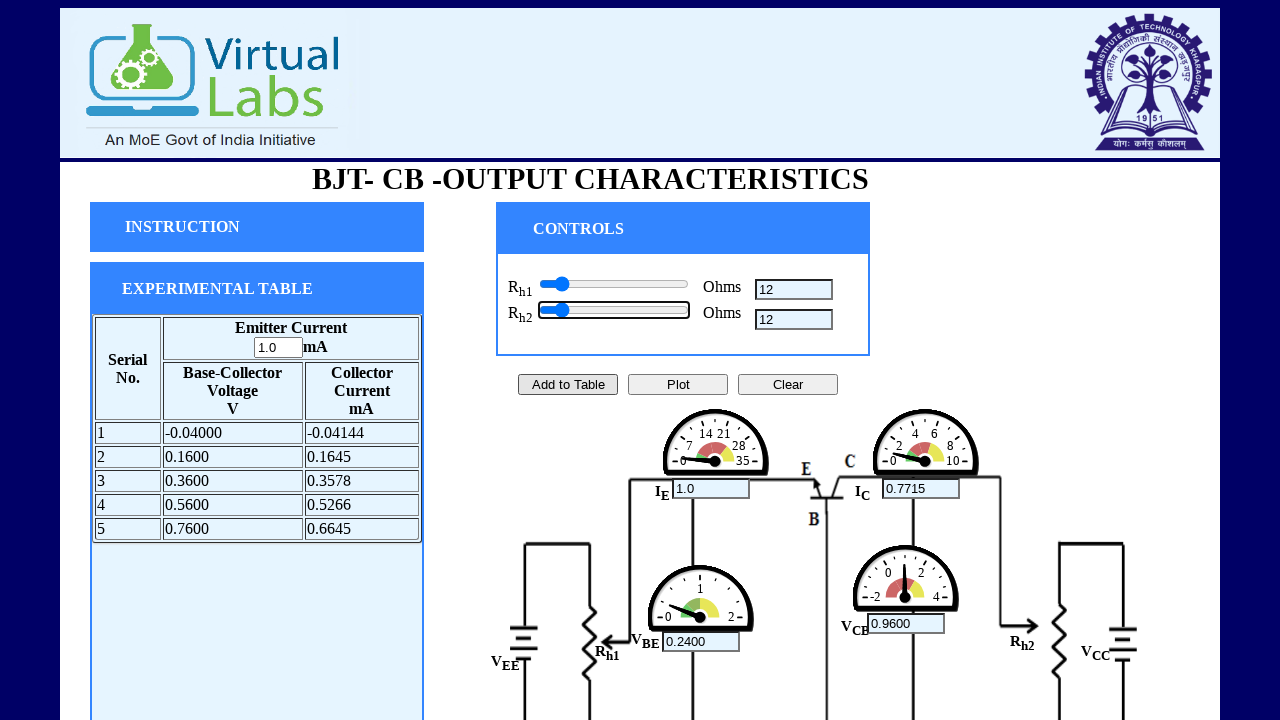

Added reading 6 with updated collector voltage at (568, 384) on xpath=//*[@id="add"]
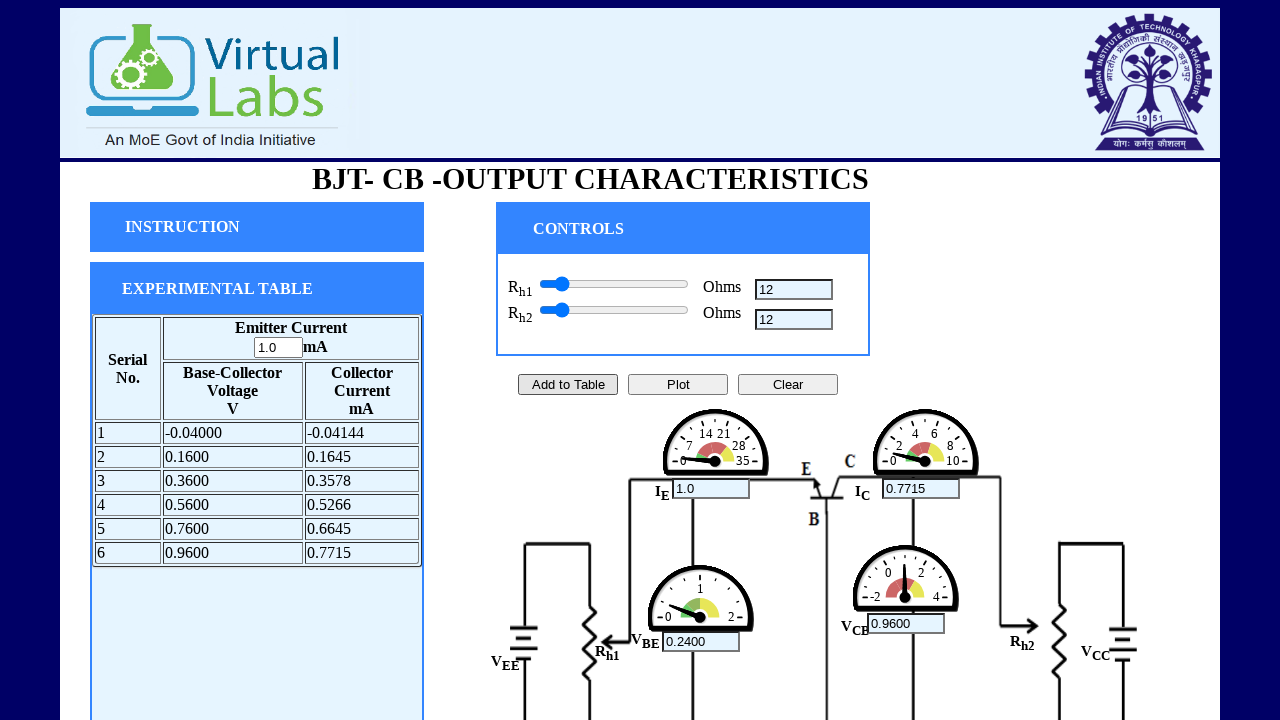

Incremented collector slider position (reading 7) on xpath=//*[@id="collector_r"]
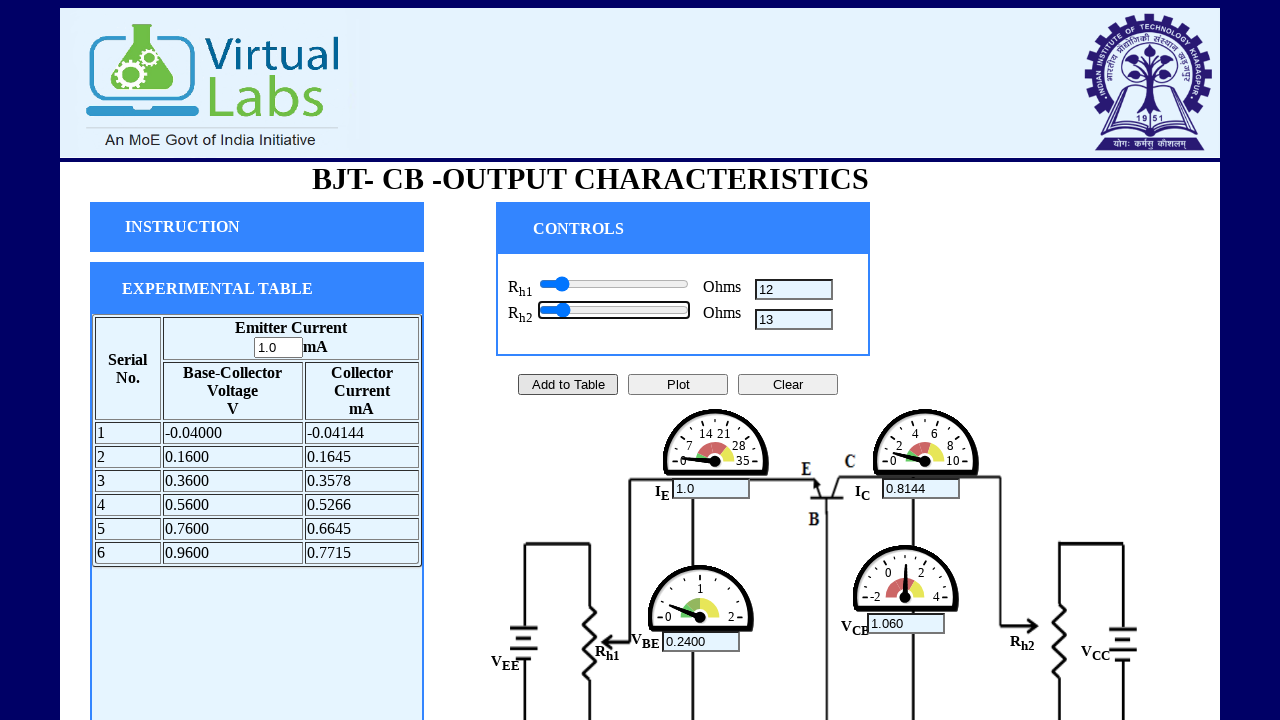

Incremented collector slider position (reading 7) on xpath=//*[@id="collector_r"]
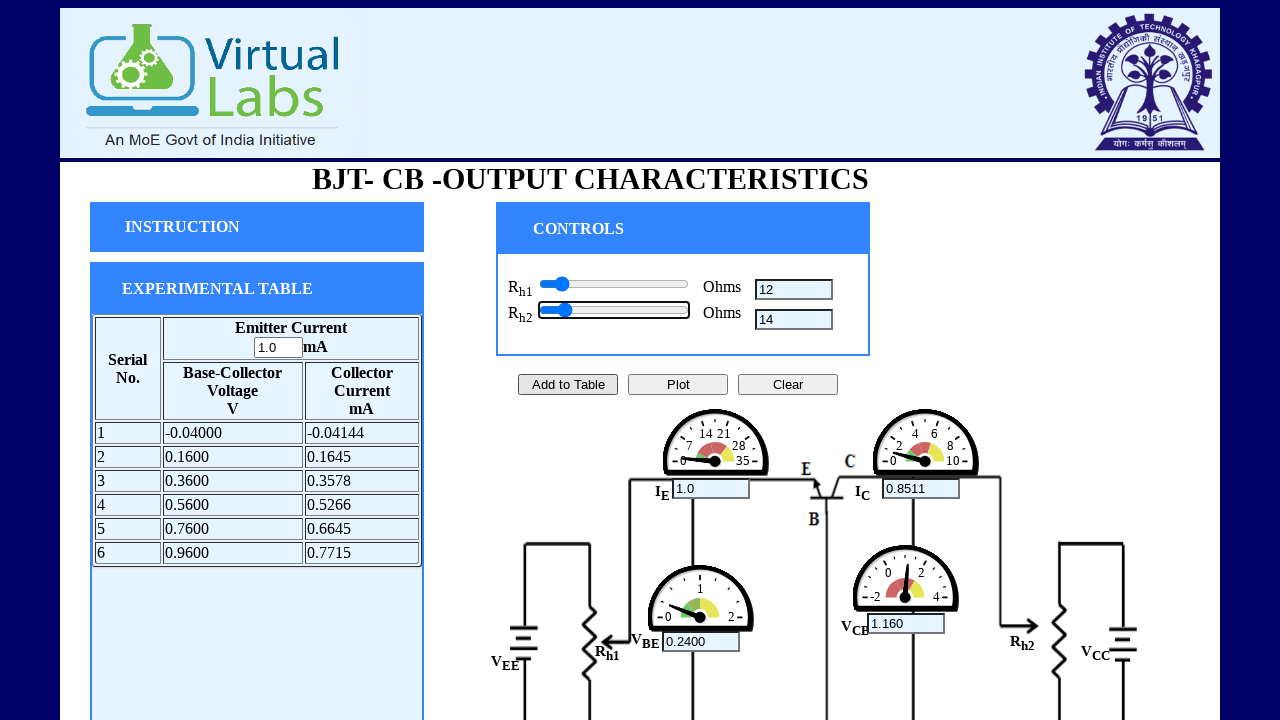

Added reading 7 with updated collector voltage at (568, 384) on xpath=//*[@id="add"]
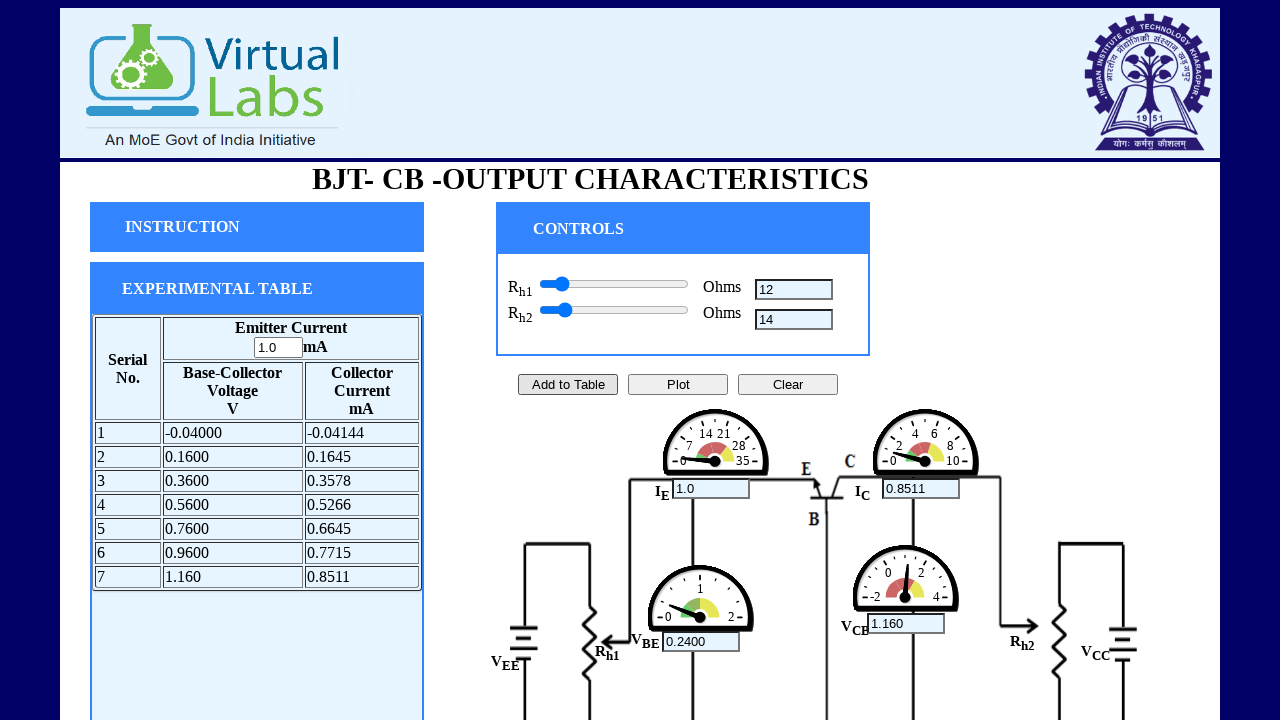

Incremented collector slider position (reading 8) on xpath=//*[@id="collector_r"]
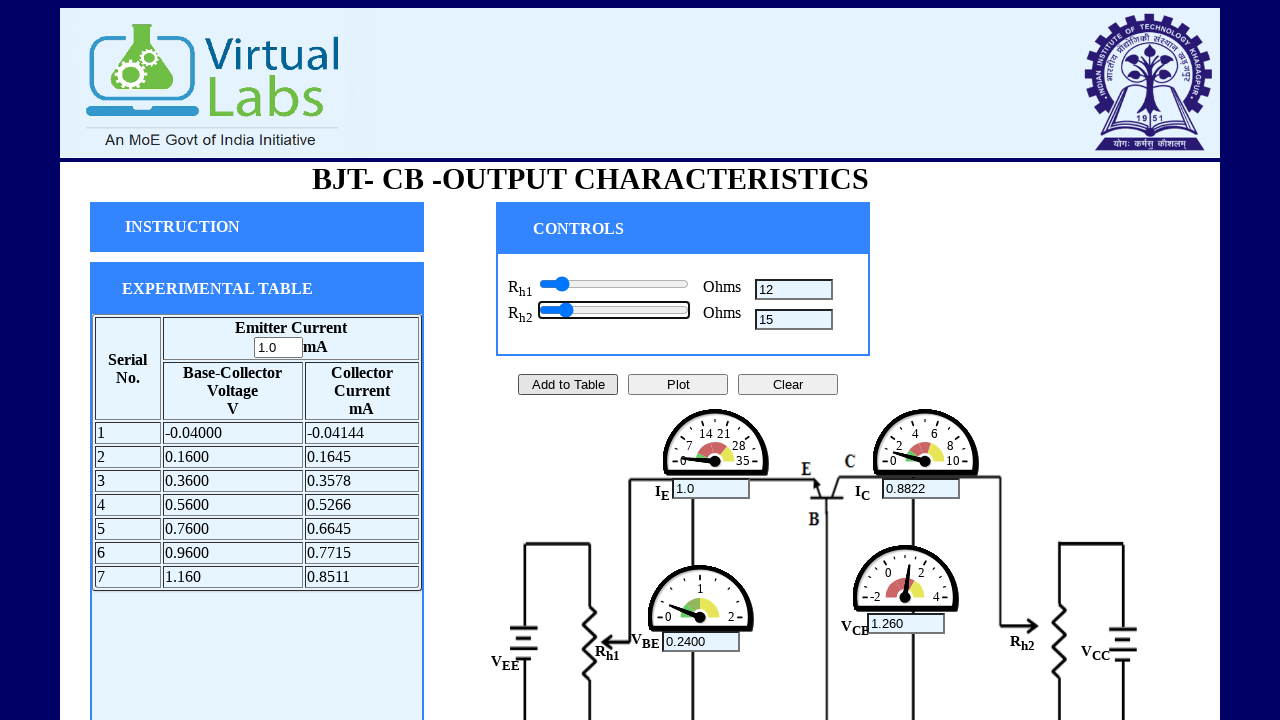

Incremented collector slider position (reading 8) on xpath=//*[@id="collector_r"]
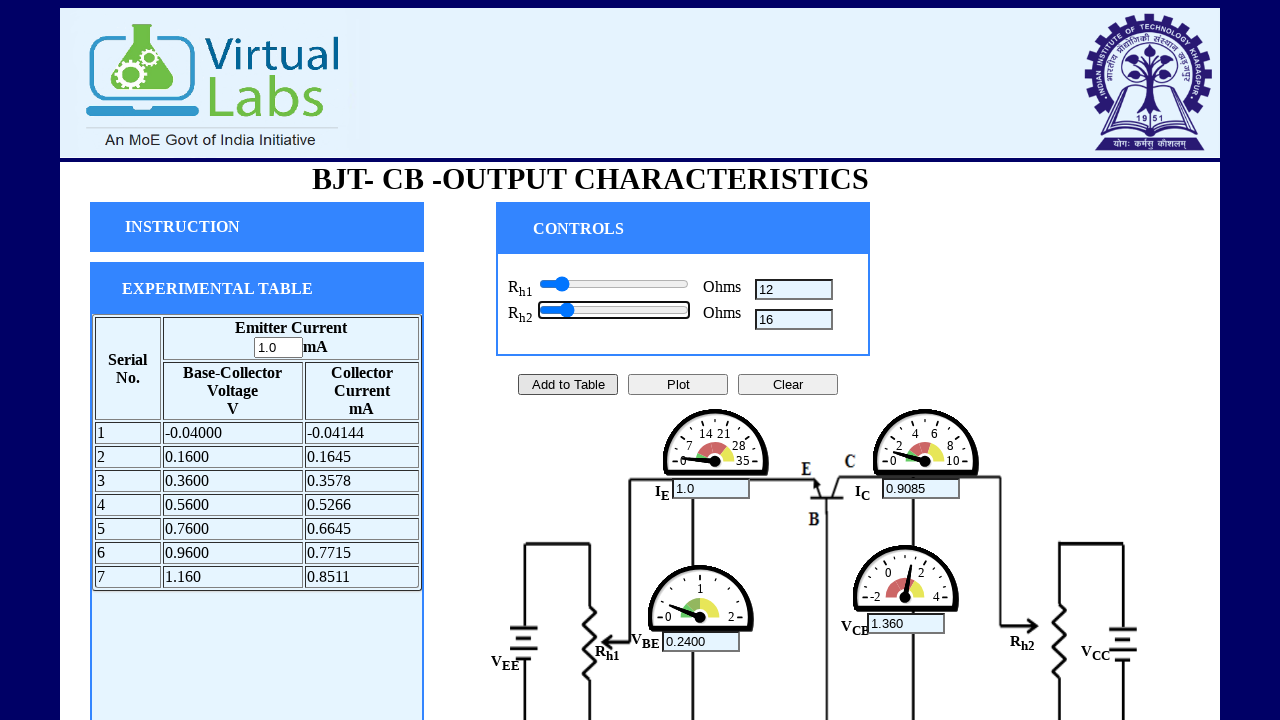

Added reading 8 with updated collector voltage at (568, 384) on xpath=//*[@id="add"]
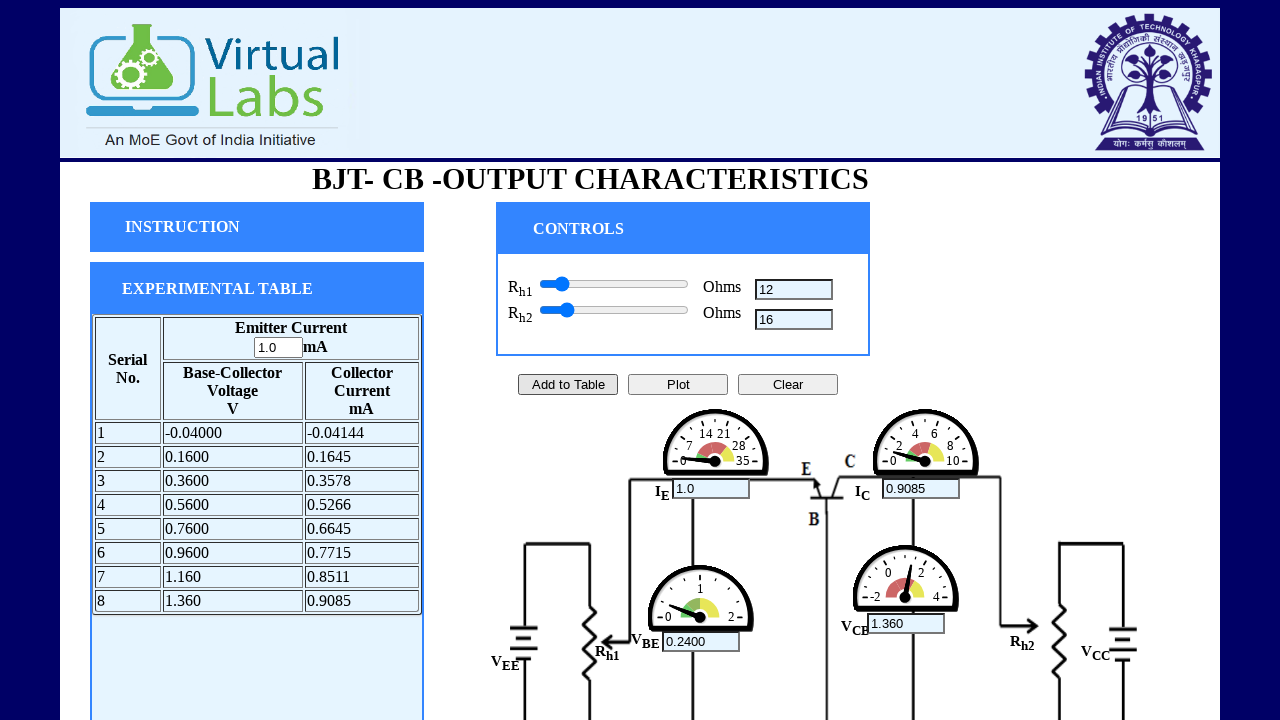

Incremented collector slider position (reading 9) on xpath=//*[@id="collector_r"]
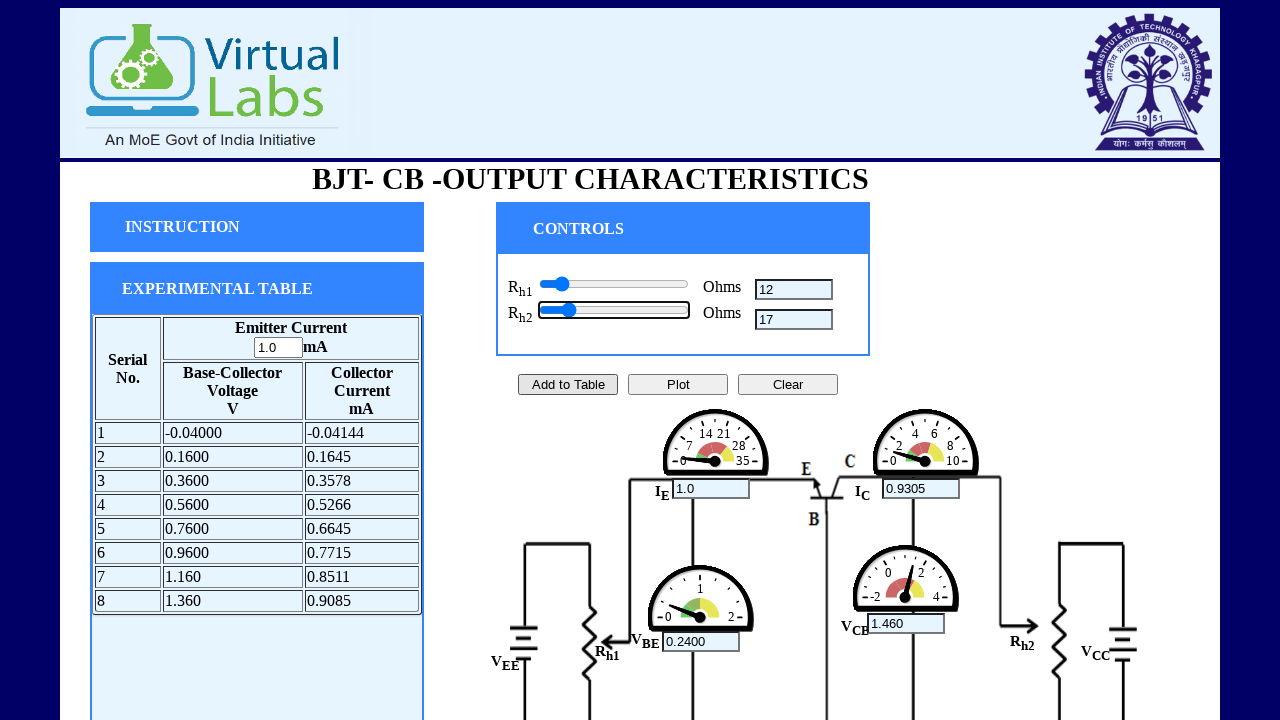

Incremented collector slider position (reading 9) on xpath=//*[@id="collector_r"]
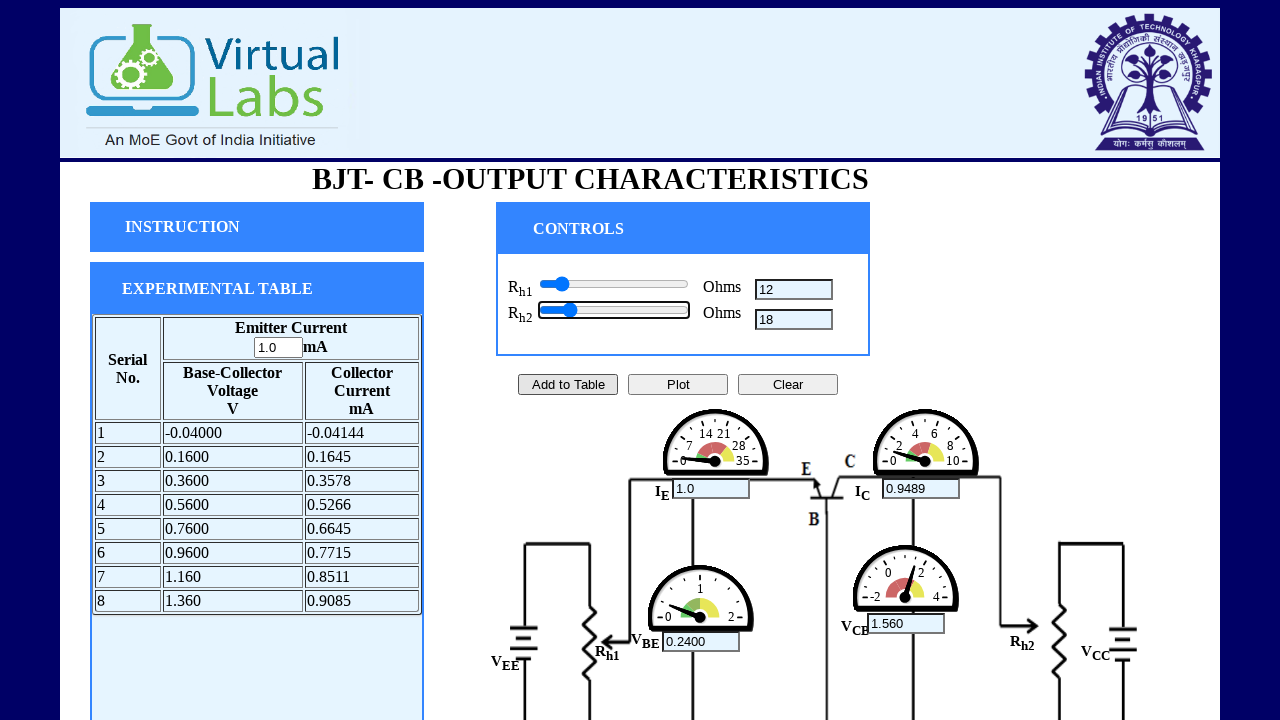

Added reading 9 with updated collector voltage at (568, 384) on xpath=//*[@id="add"]
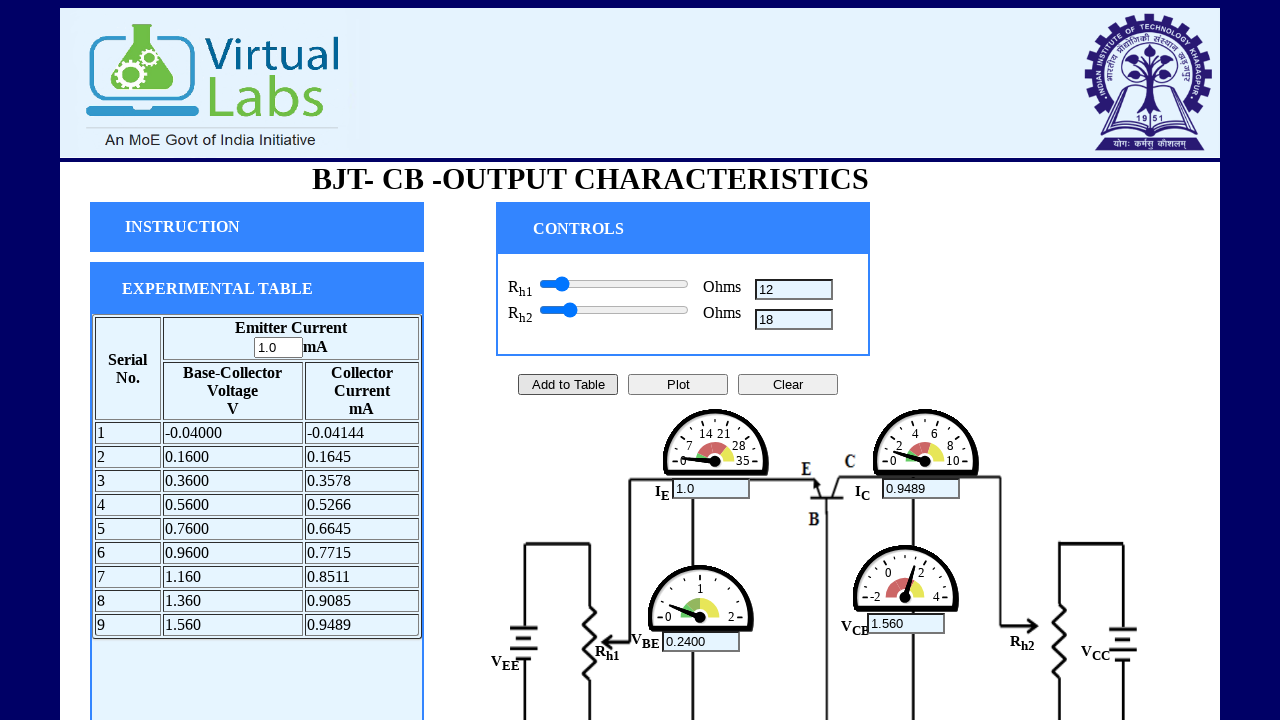

Incremented collector slider position (reading 10) on xpath=//*[@id="collector_r"]
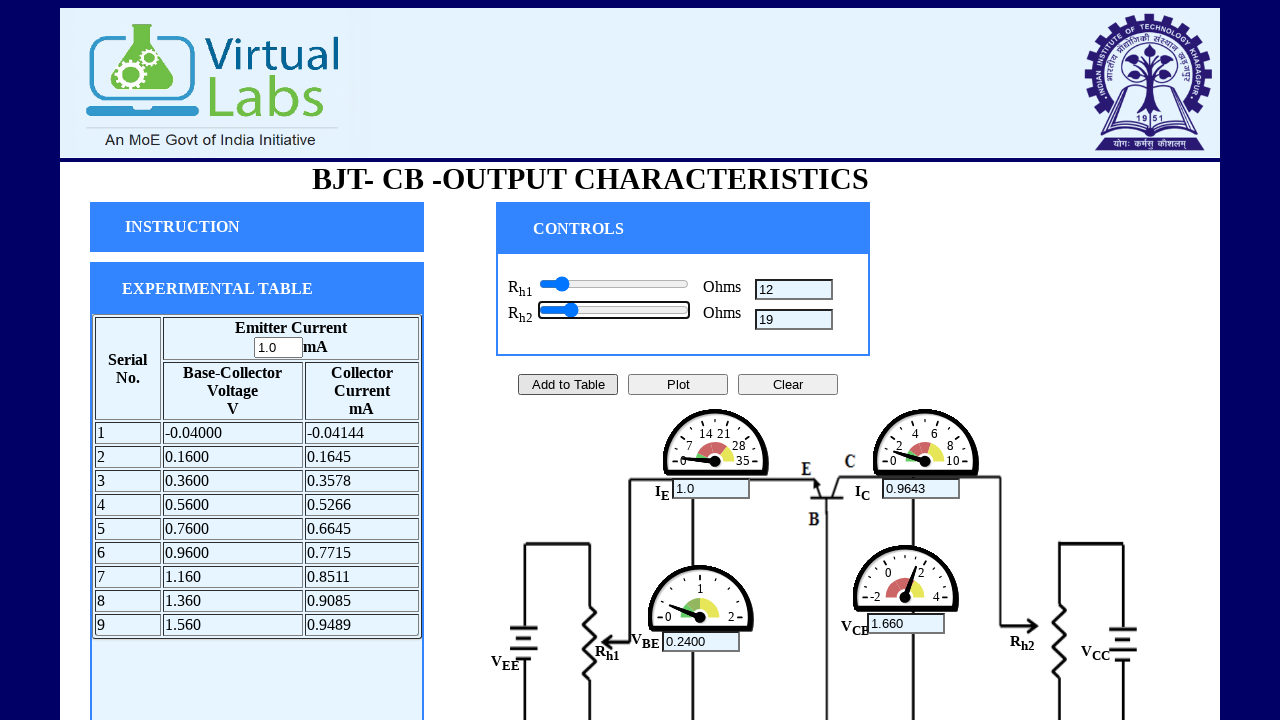

Incremented collector slider position (reading 10) on xpath=//*[@id="collector_r"]
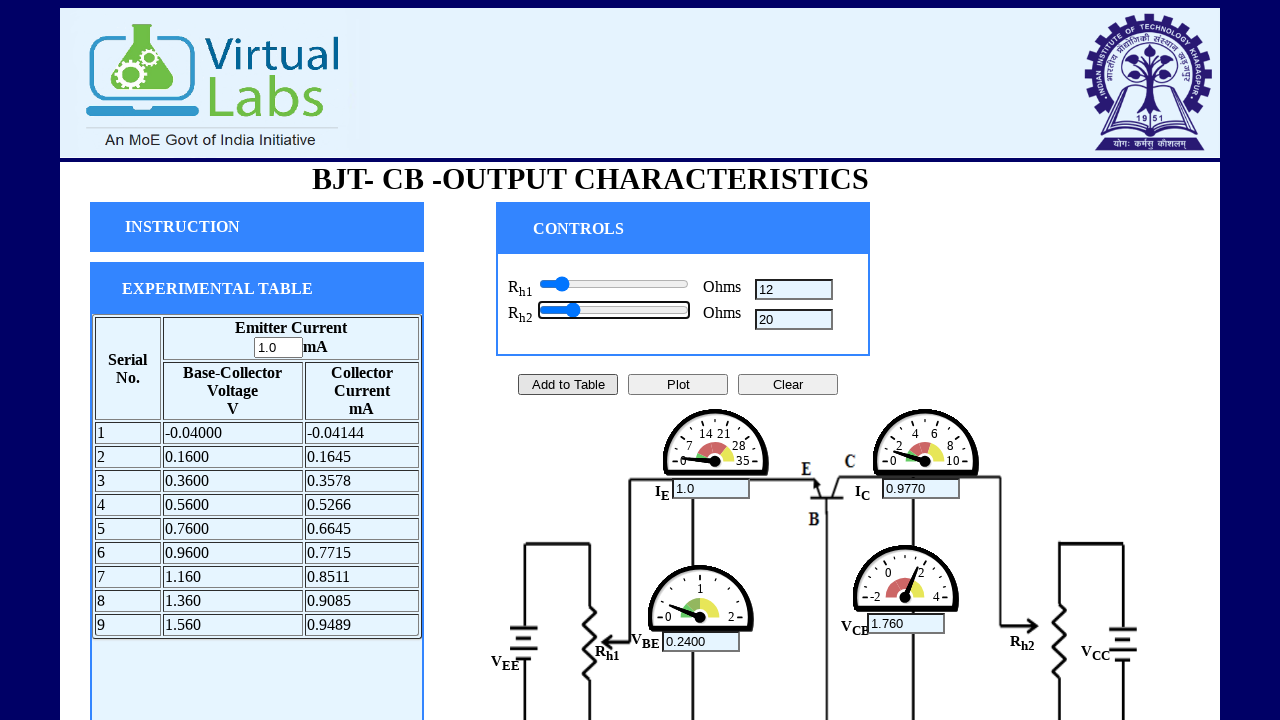

Added reading 10 with updated collector voltage at (568, 384) on xpath=//*[@id="add"]
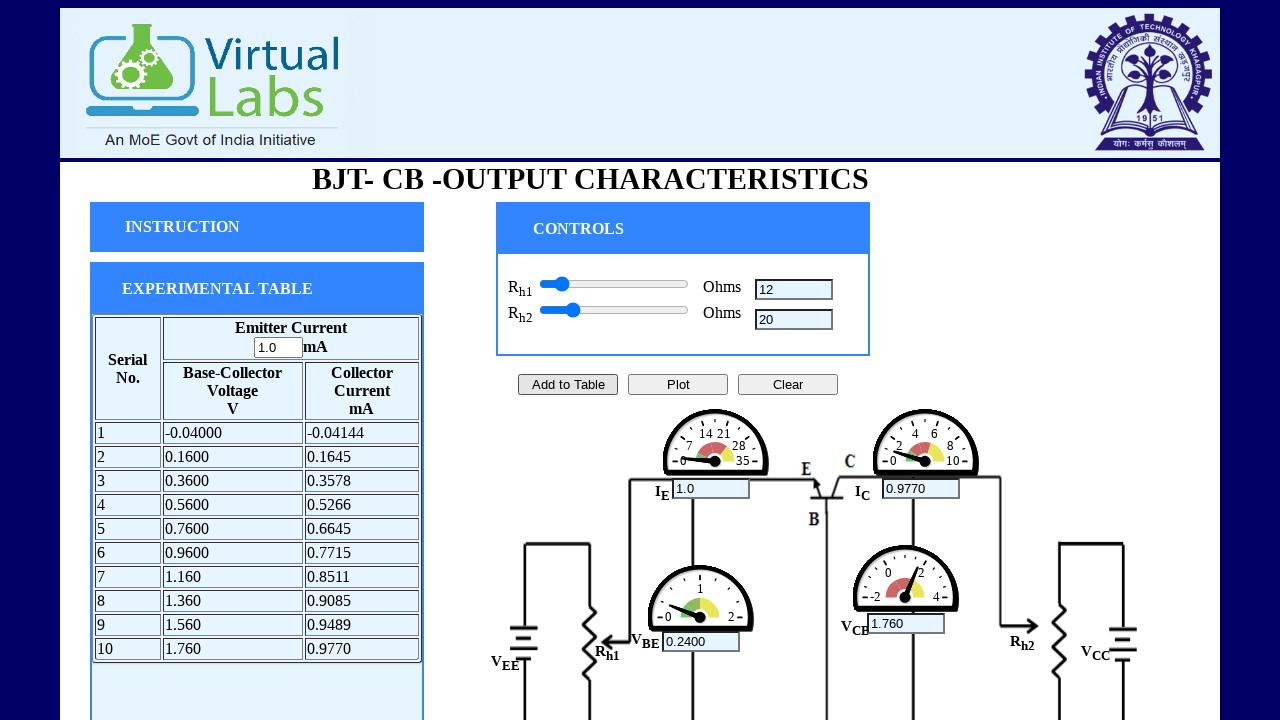

Incremented collector slider position (reading 11) on xpath=//*[@id="collector_r"]
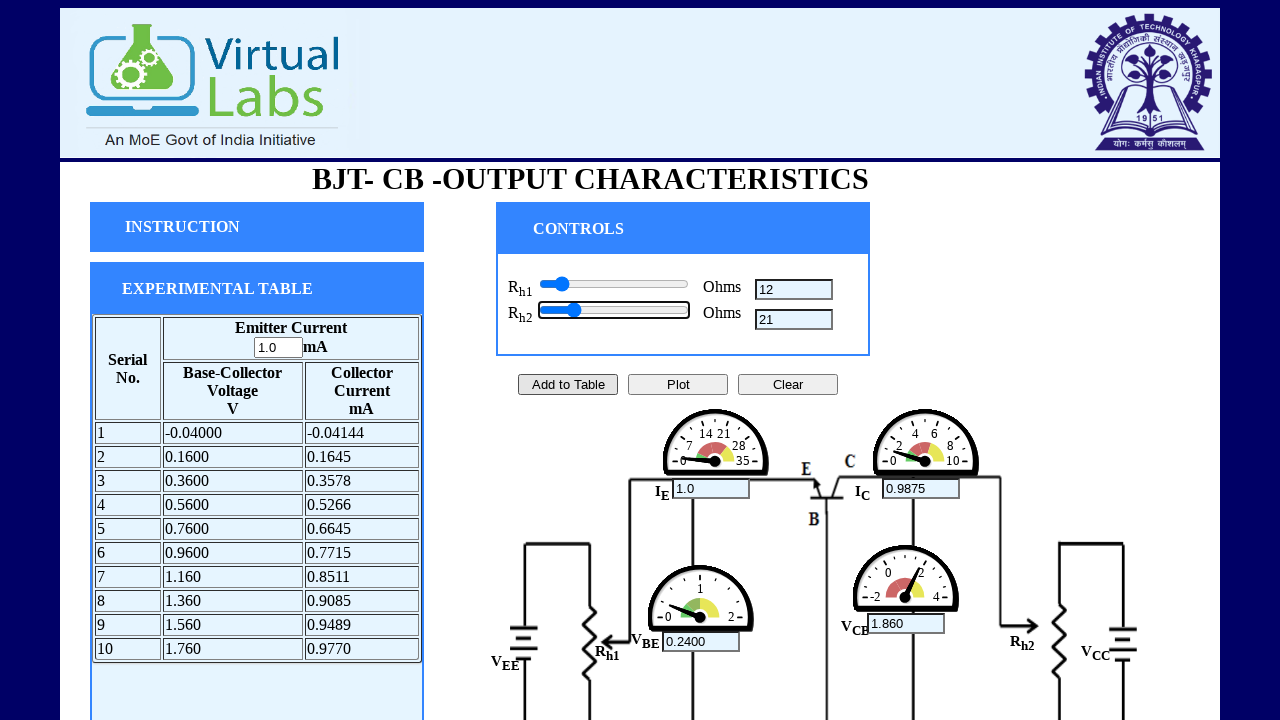

Incremented collector slider position (reading 11) on xpath=//*[@id="collector_r"]
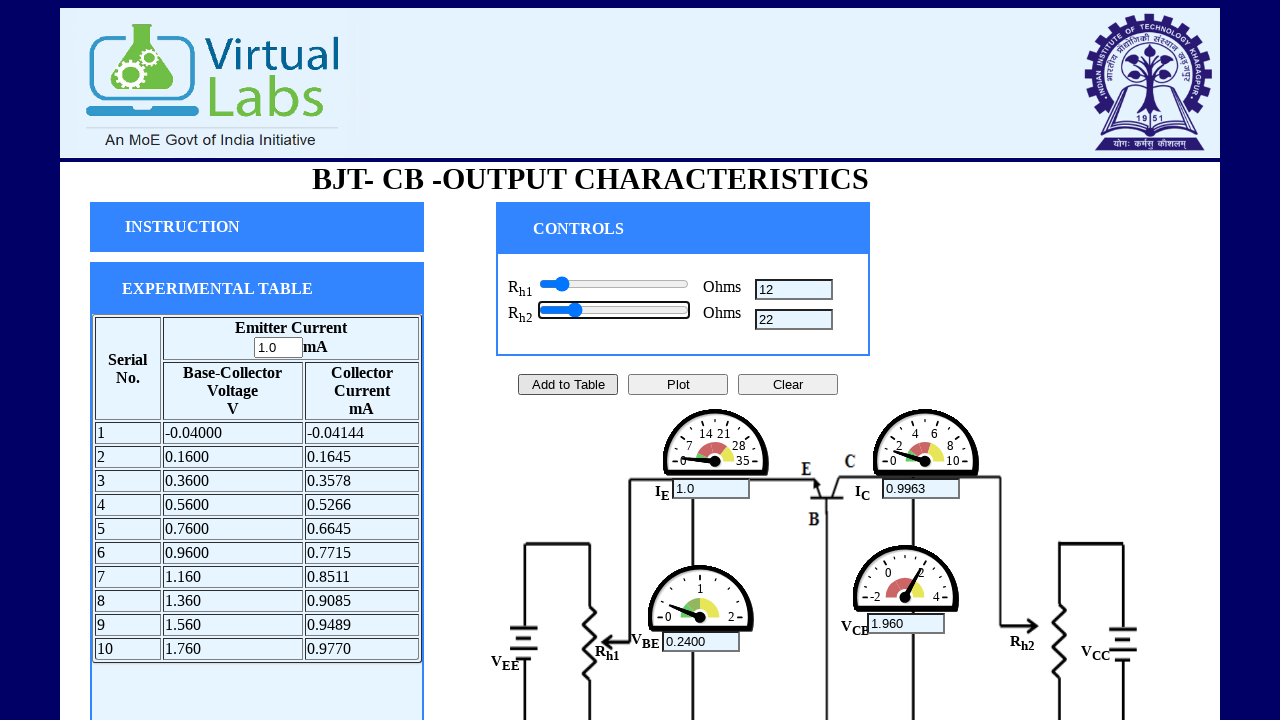

Added reading 11 with updated collector voltage at (568, 384) on xpath=//*[@id="add"]
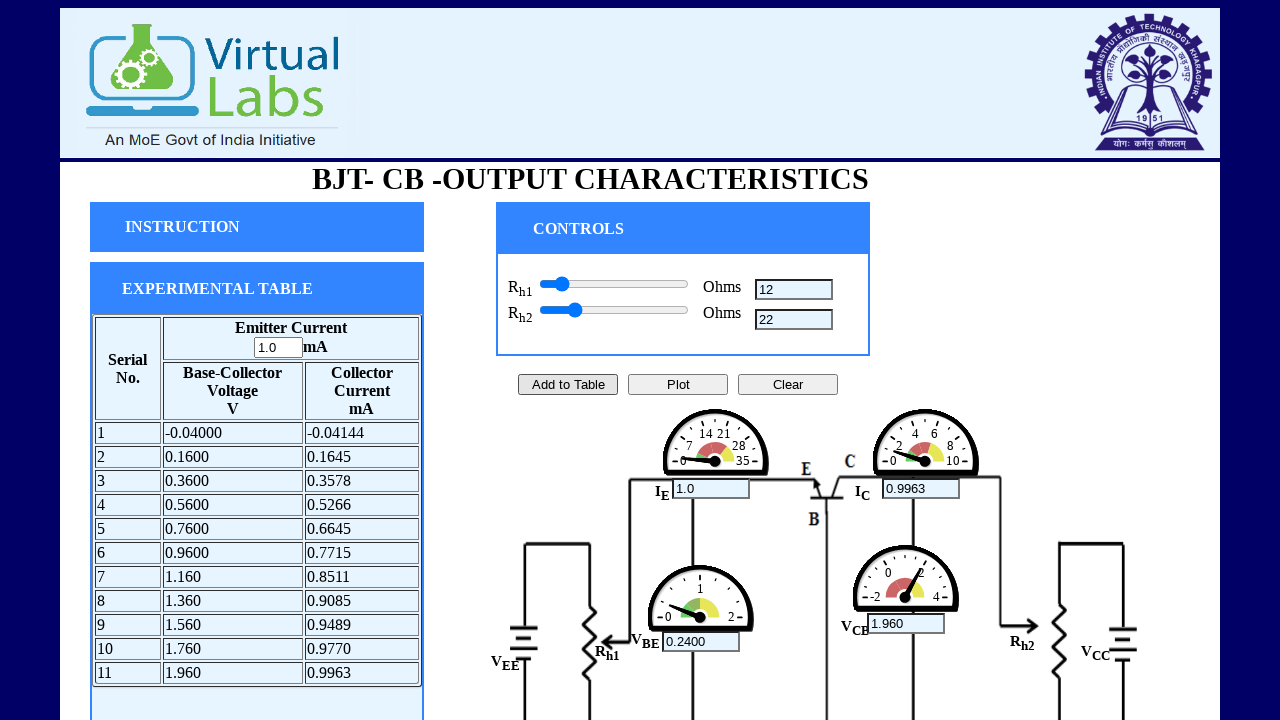

Clicked plot button to generate BJT Common Base output characteristics graph at (678, 384) on xpath=//*[@id="plt"]
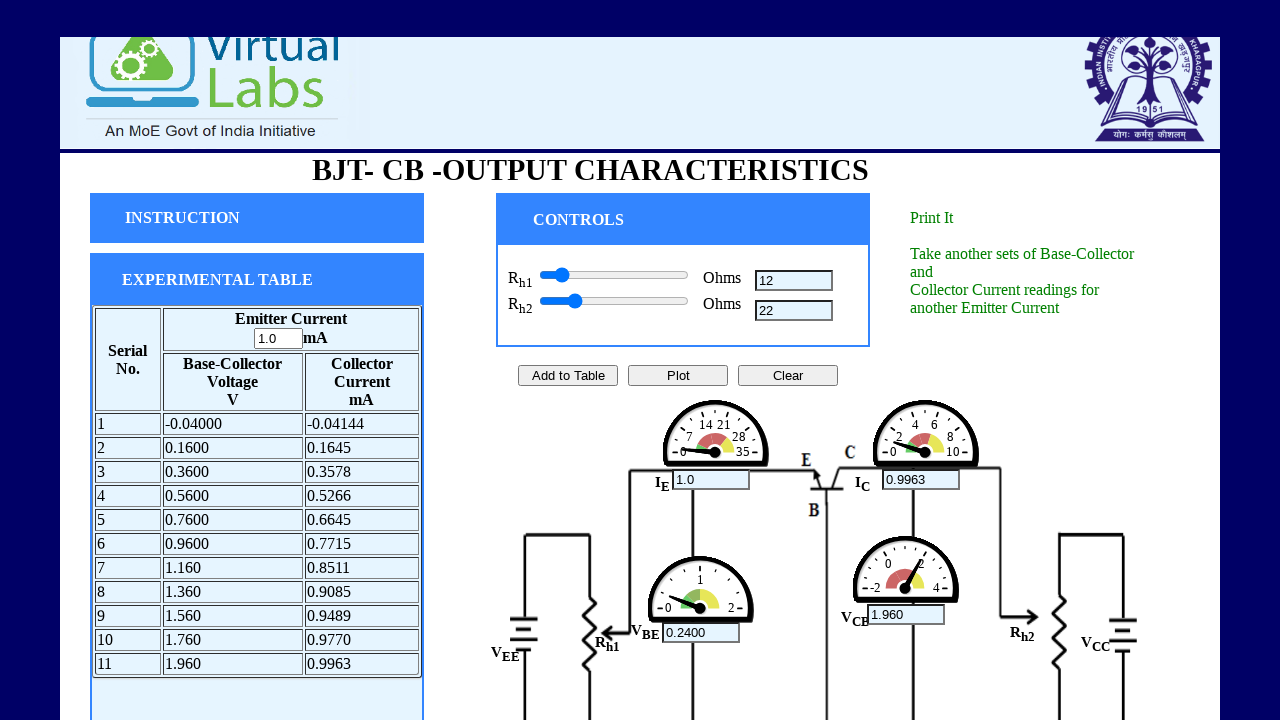

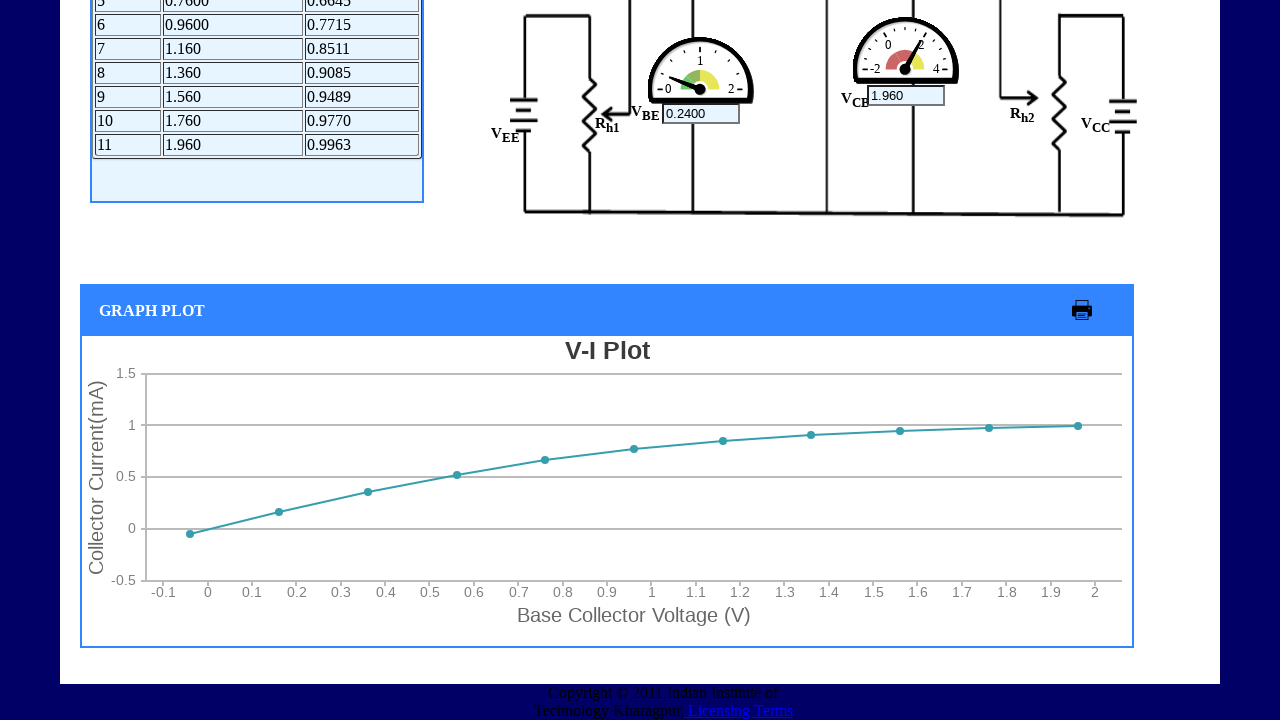